Navigates through a school directory by clicking on the first 10 school links, viewing each school's details page, and then navigating back to the list

Starting URL: https://directory.ntschools.net/#/schools

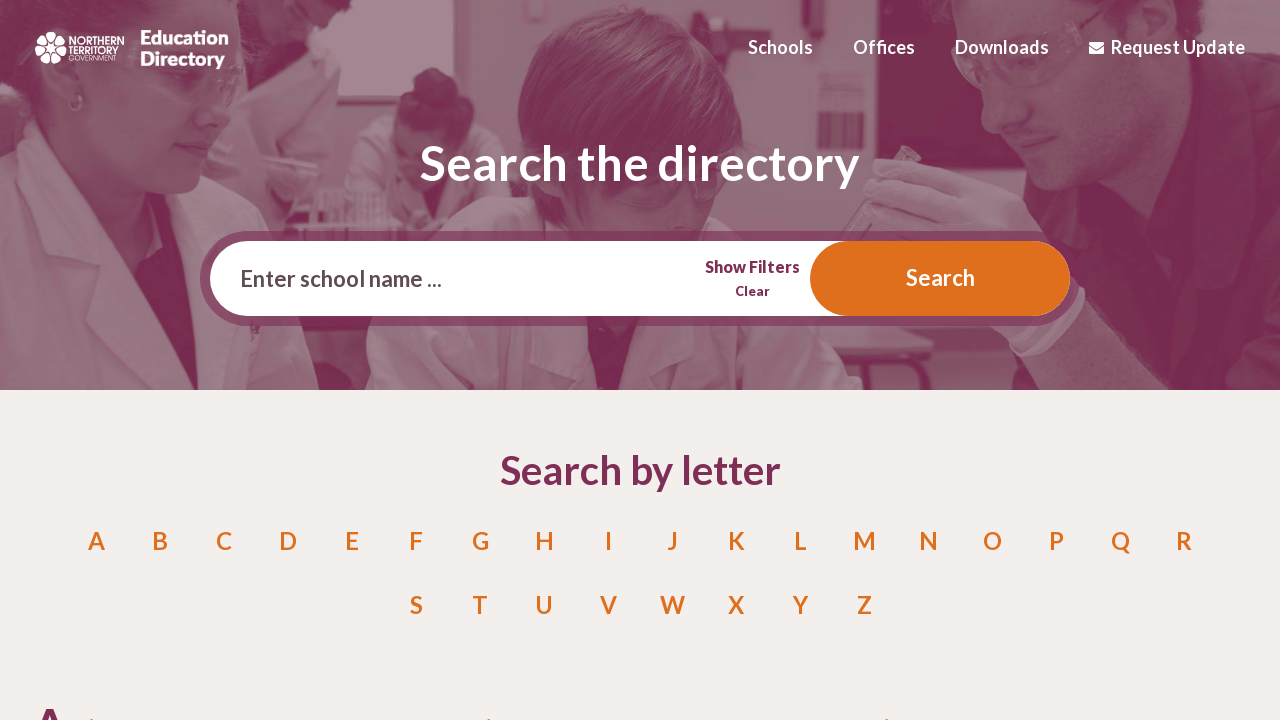

Waited for school links to load in search panel
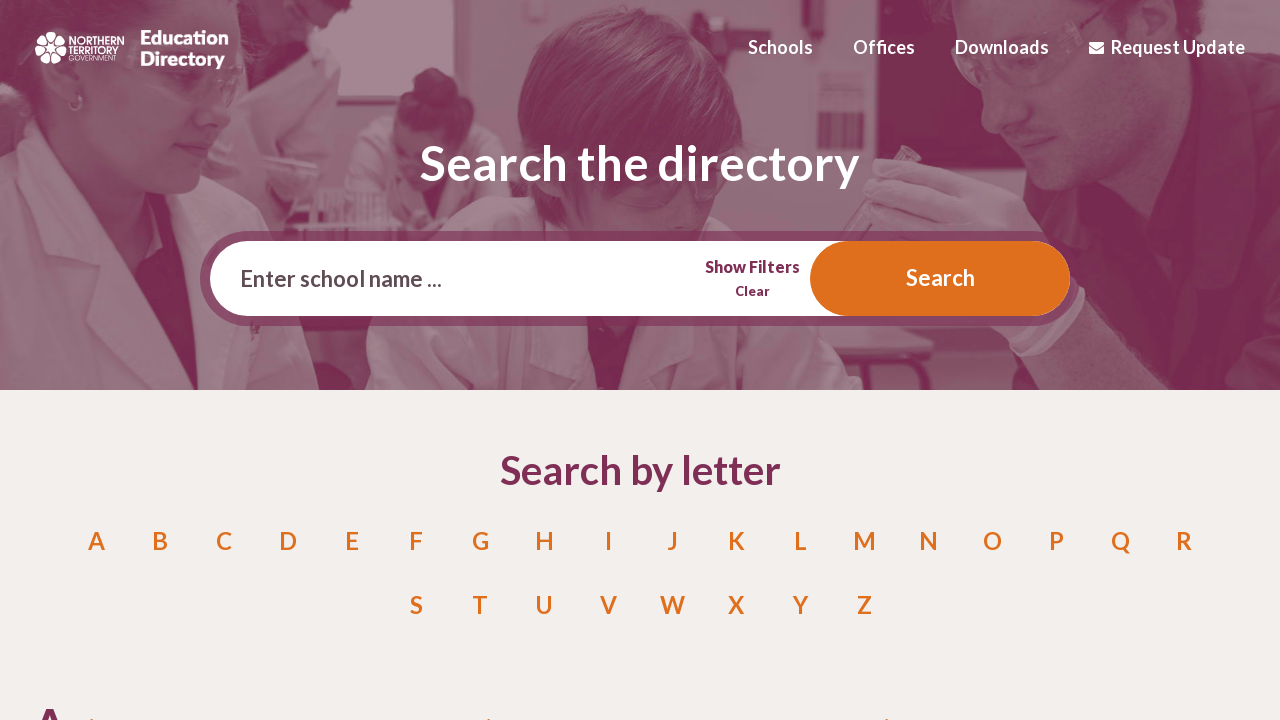

Retrieved all school links from search panel (iteration 1/10)
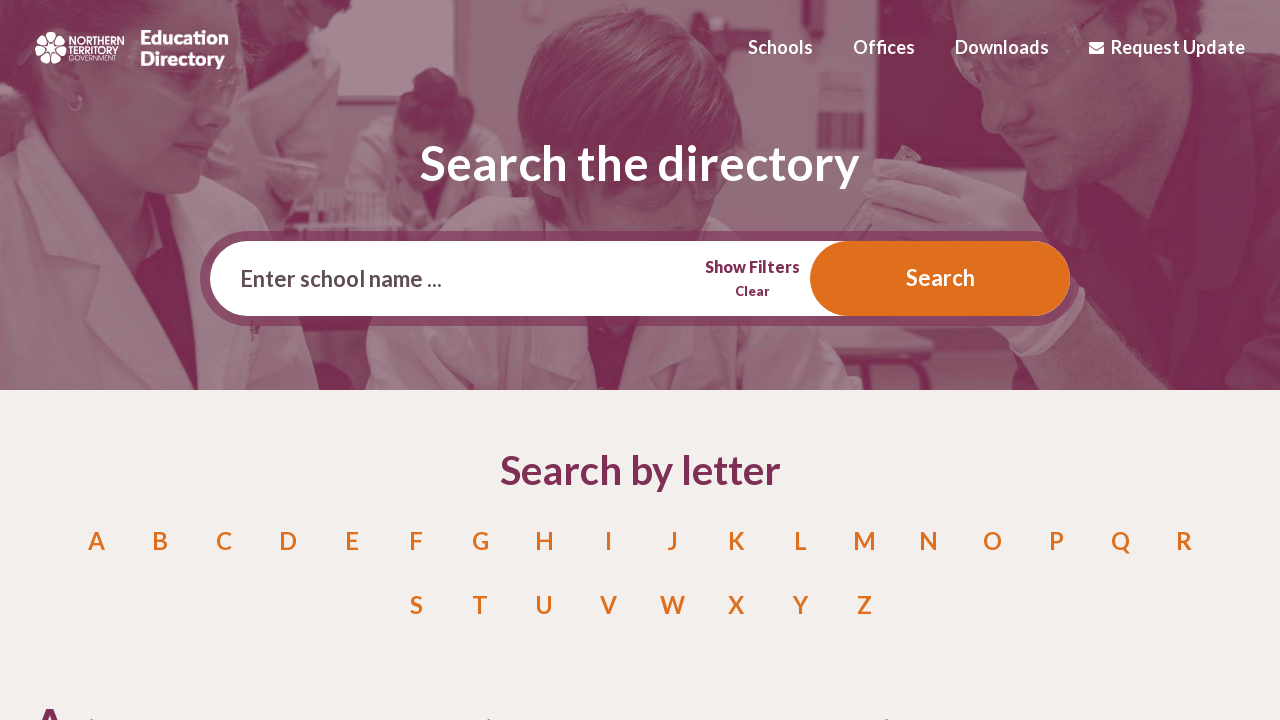

Clicked on school link at index 0
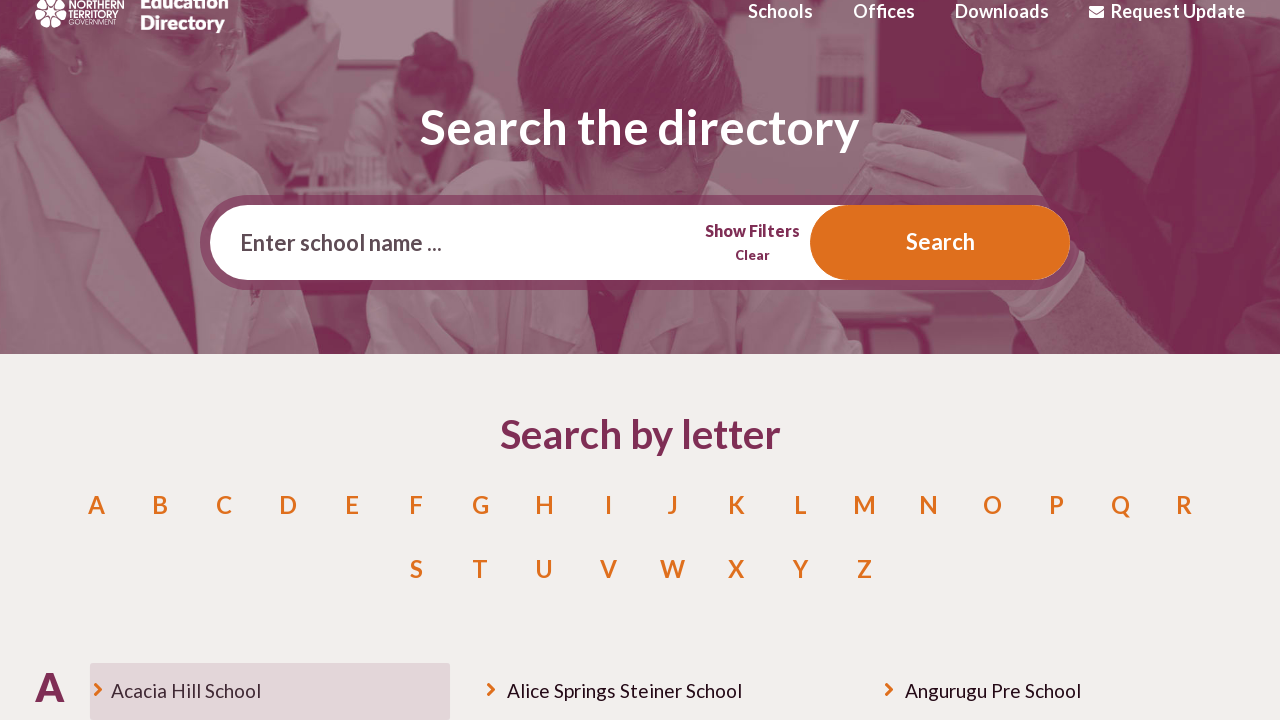

School details page loaded with title visible
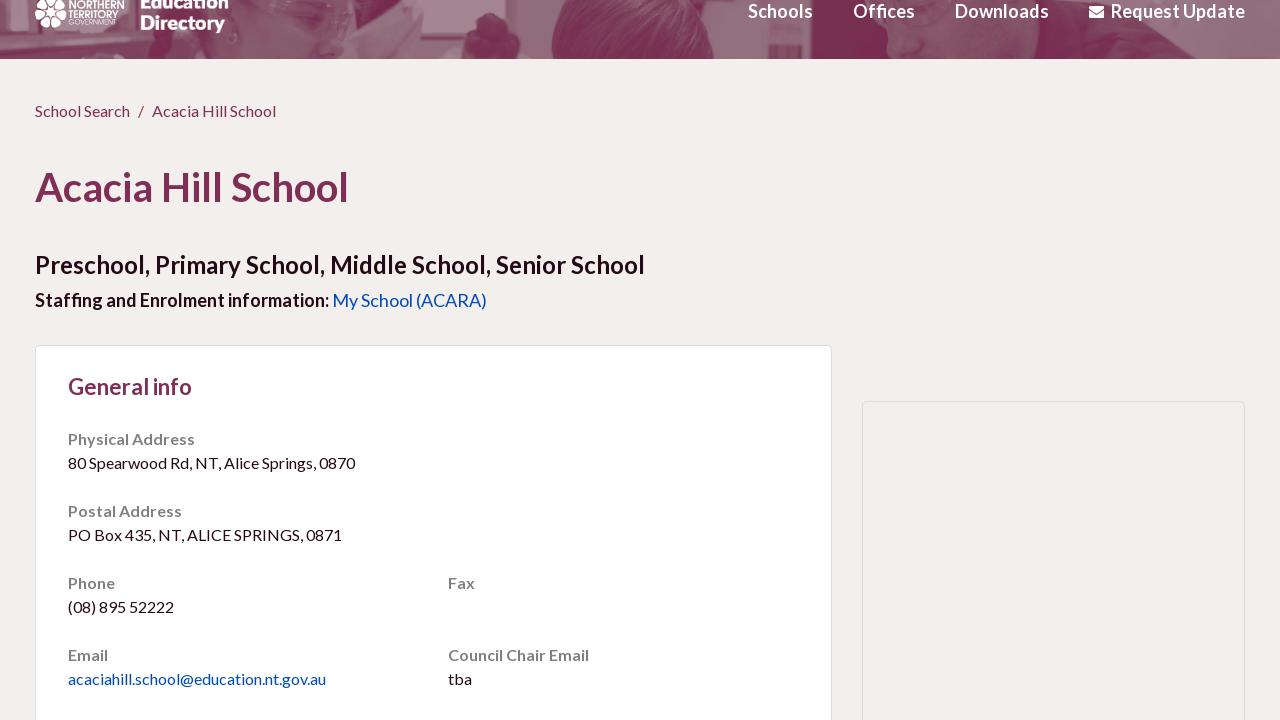

Navigated back to school list
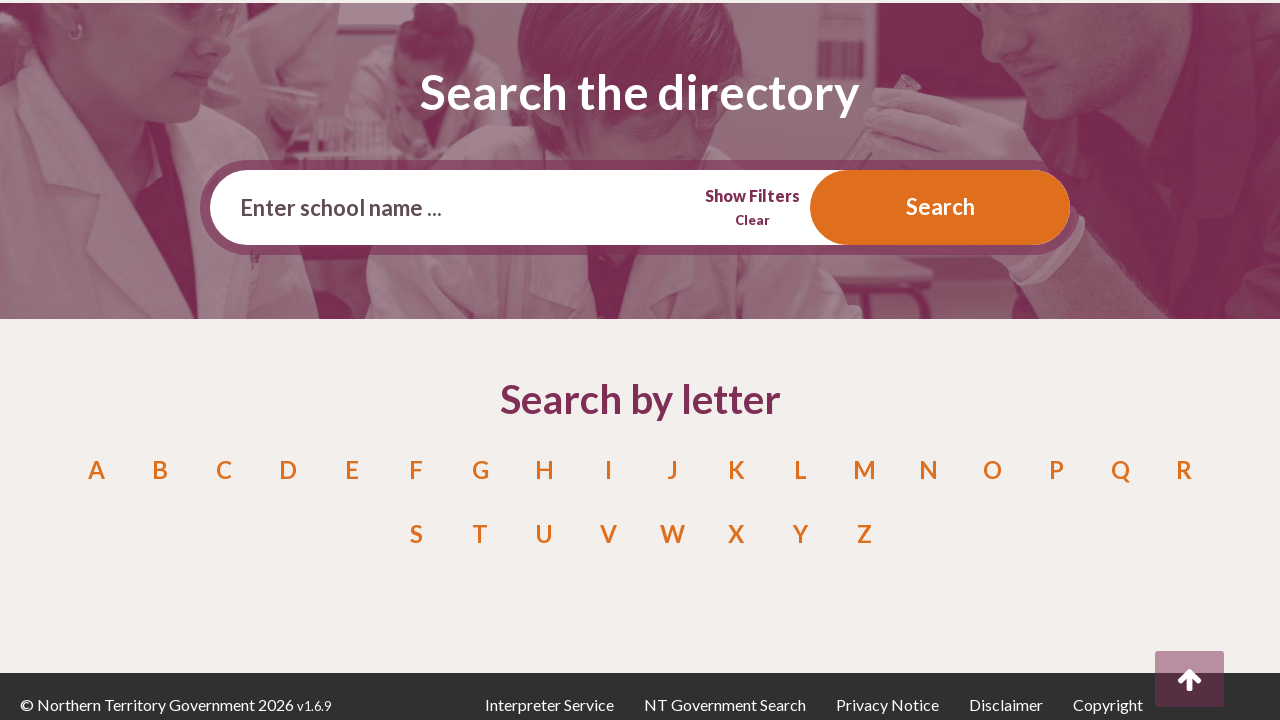

School list reloaded and ready for next iteration
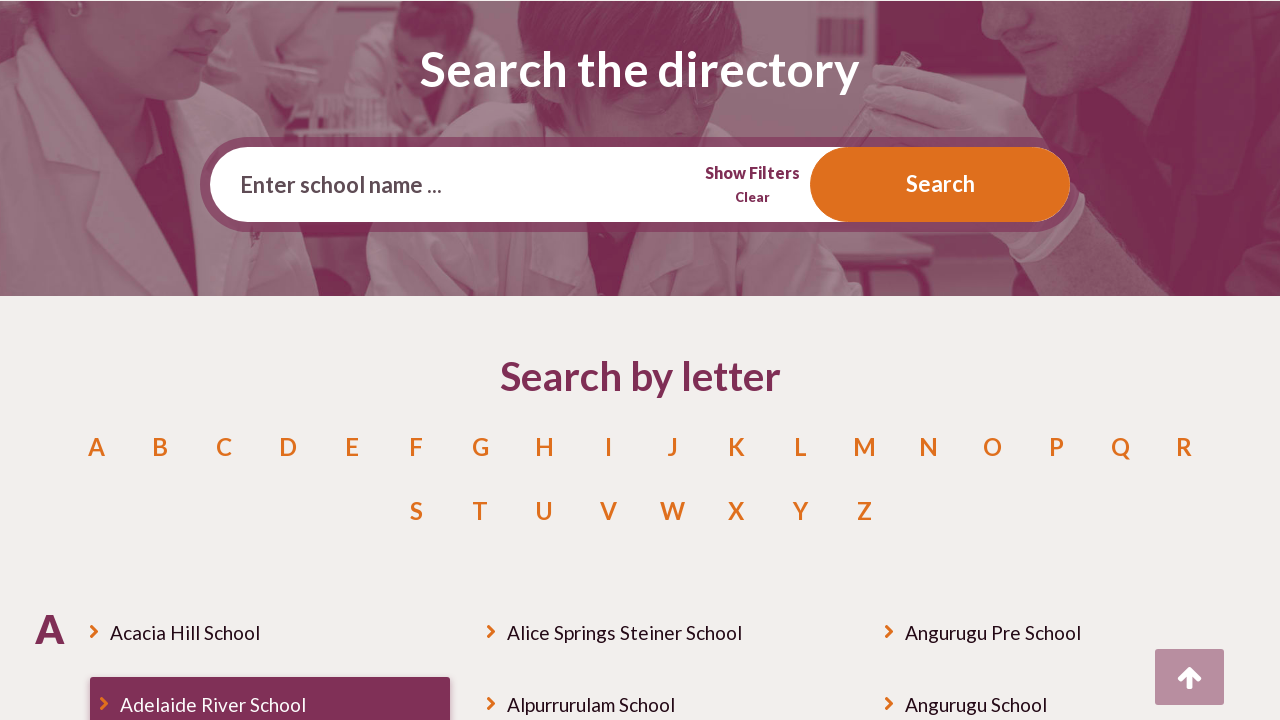

Retrieved all school links from search panel (iteration 2/10)
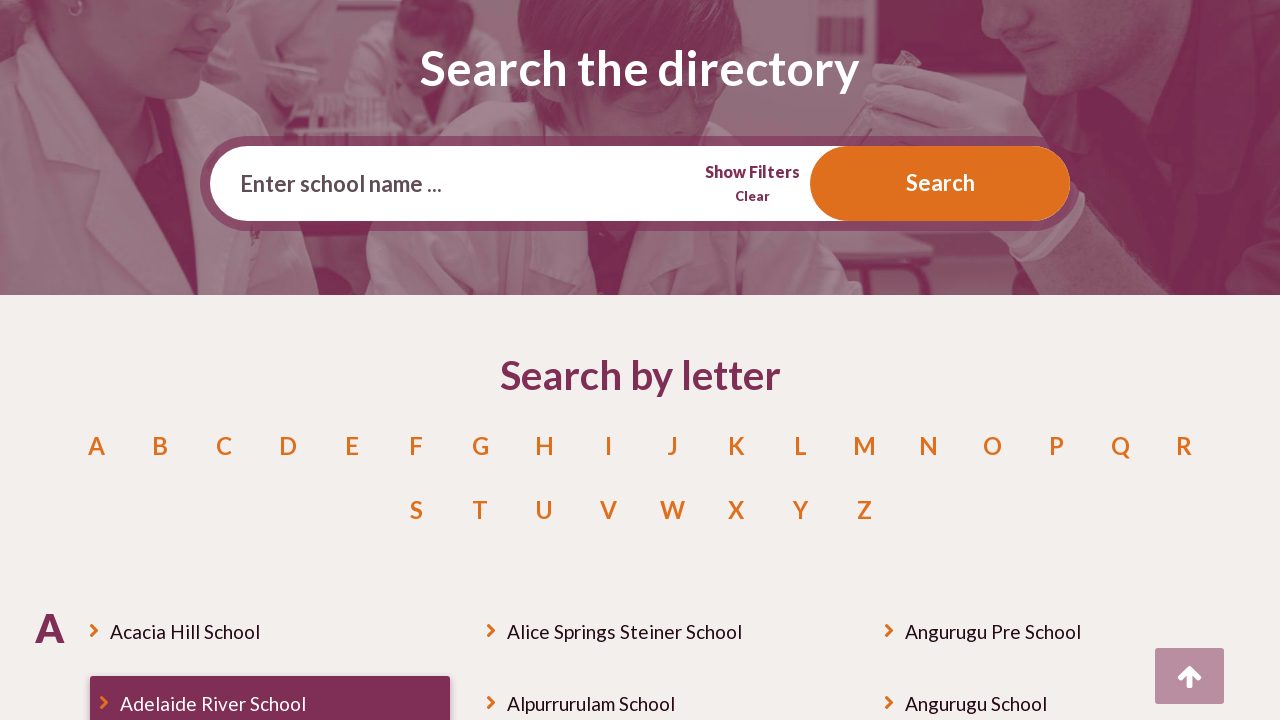

Clicked on school link at index 1
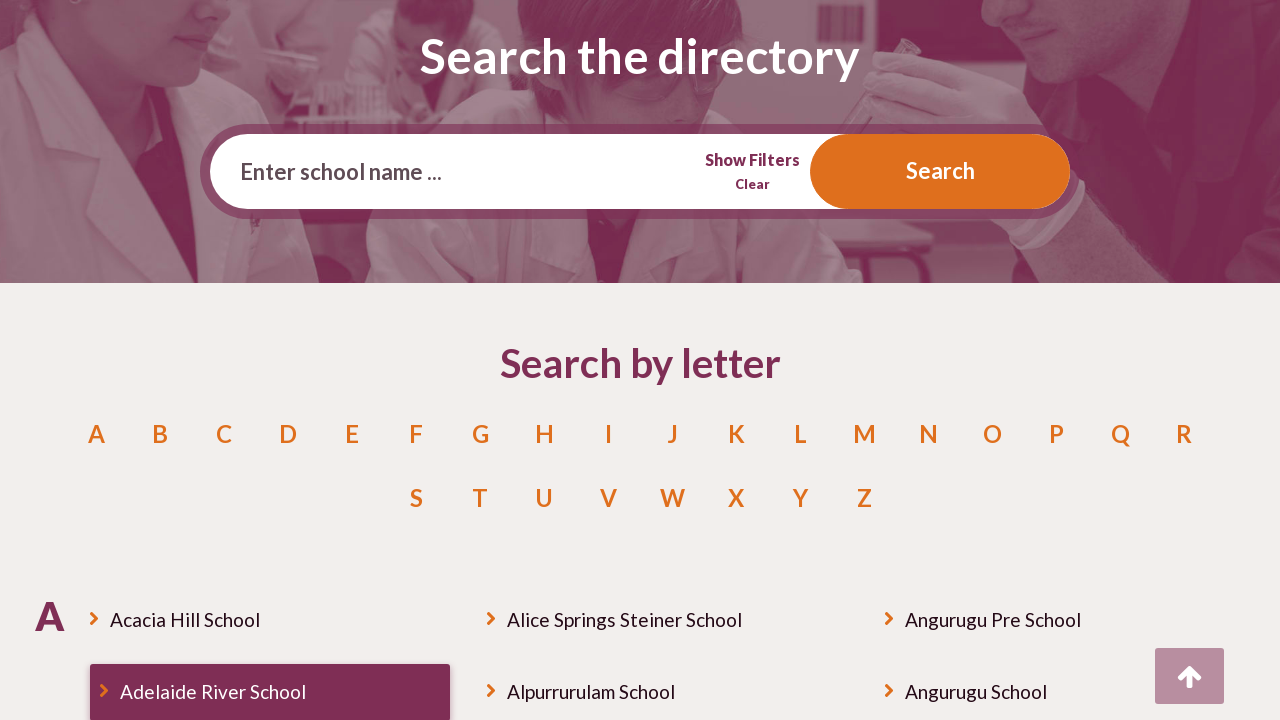

School details page loaded with title visible
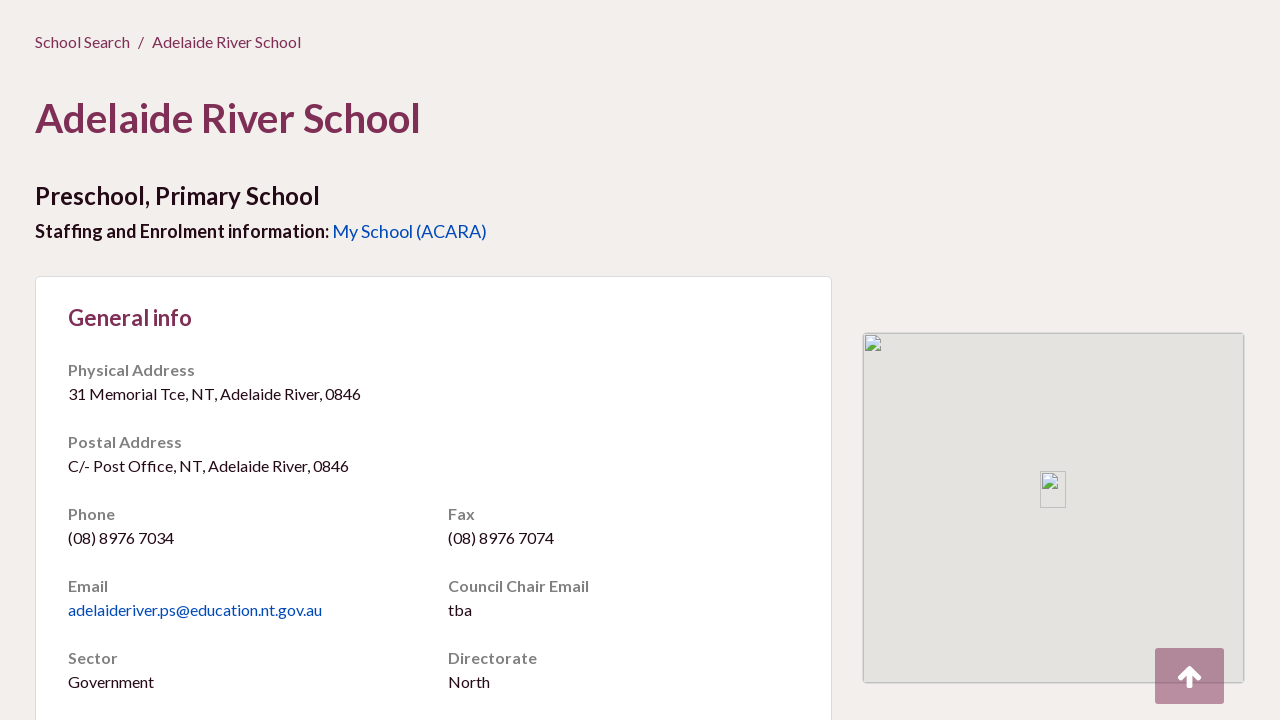

Navigated back to school list
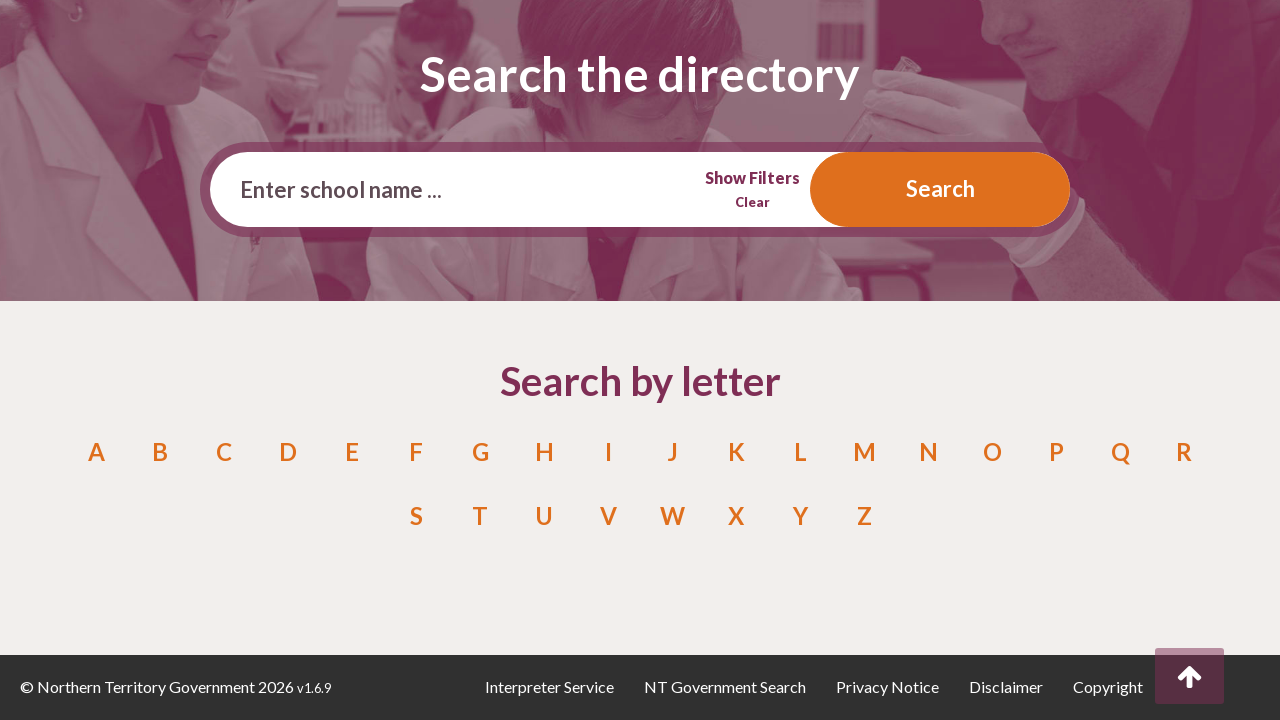

School list reloaded and ready for next iteration
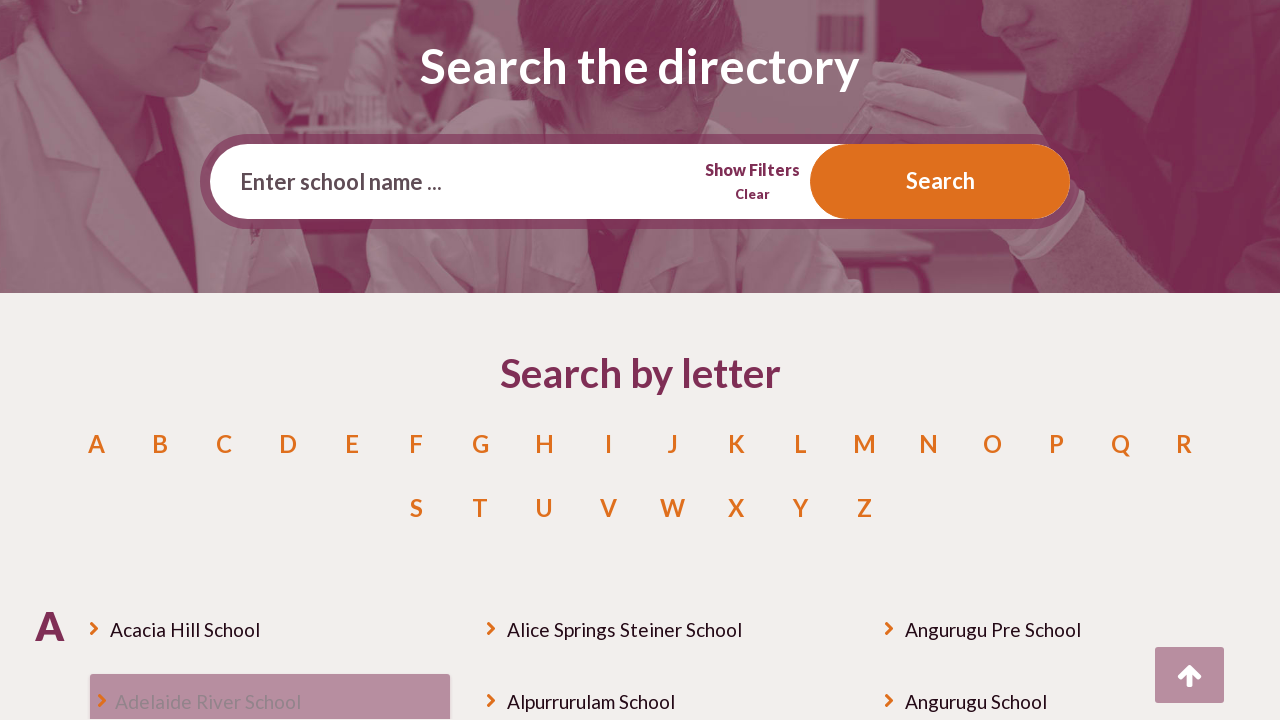

Retrieved all school links from search panel (iteration 3/10)
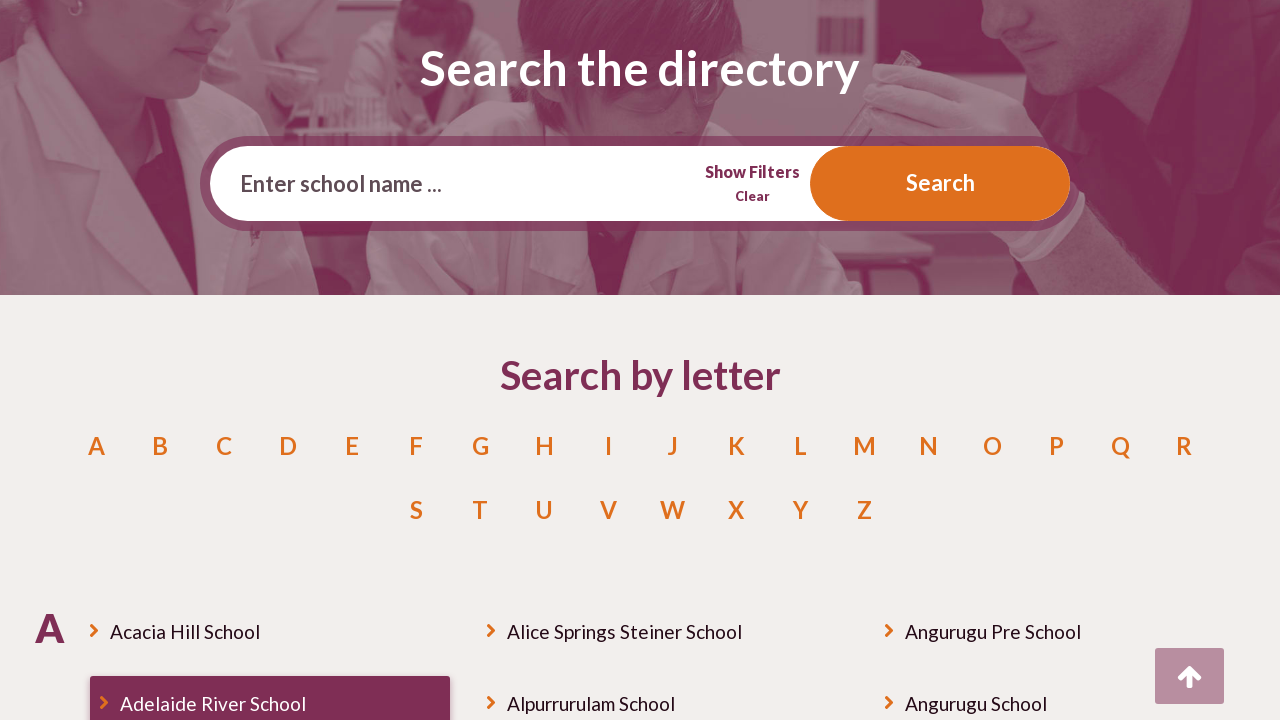

Clicked on school link at index 2
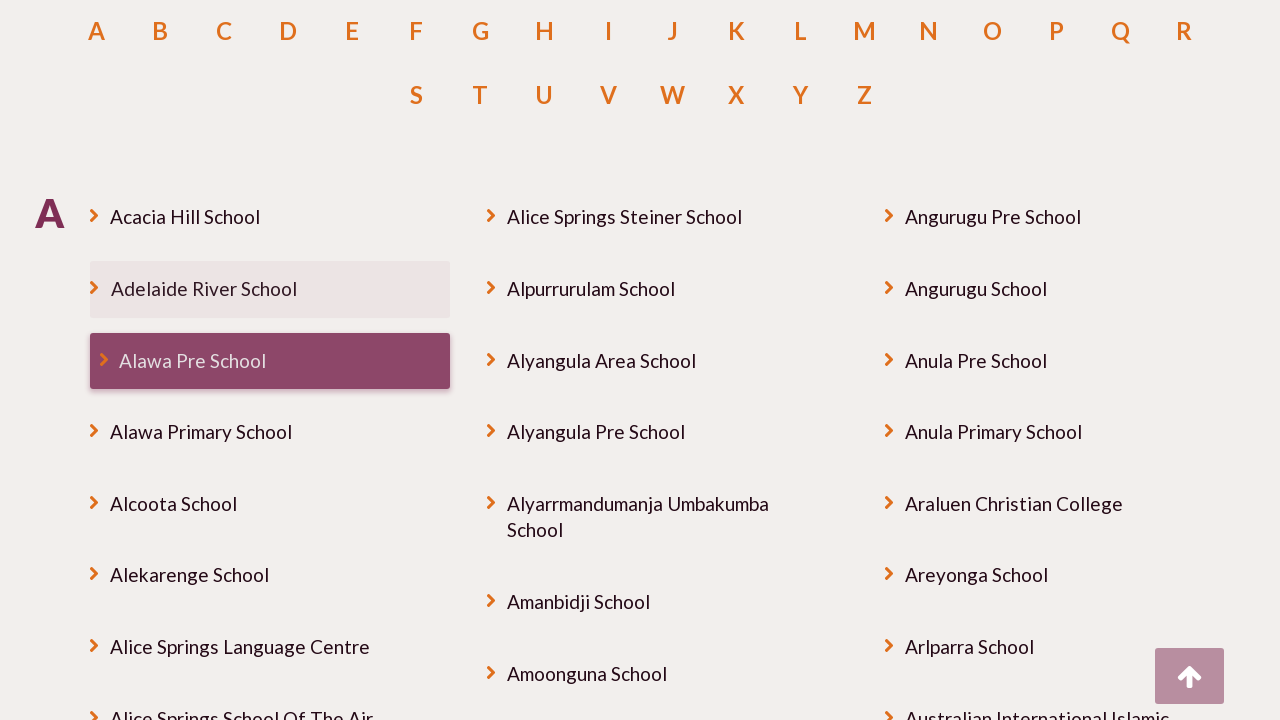

School details page loaded with title visible
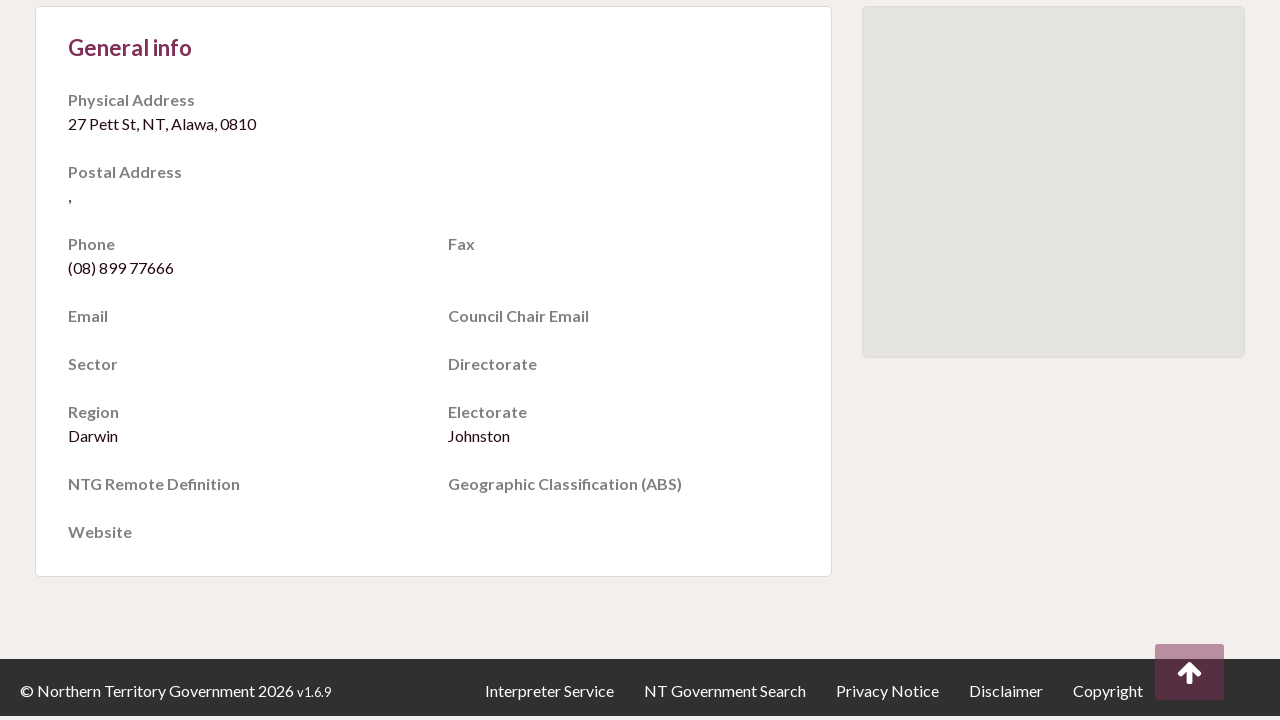

Navigated back to school list
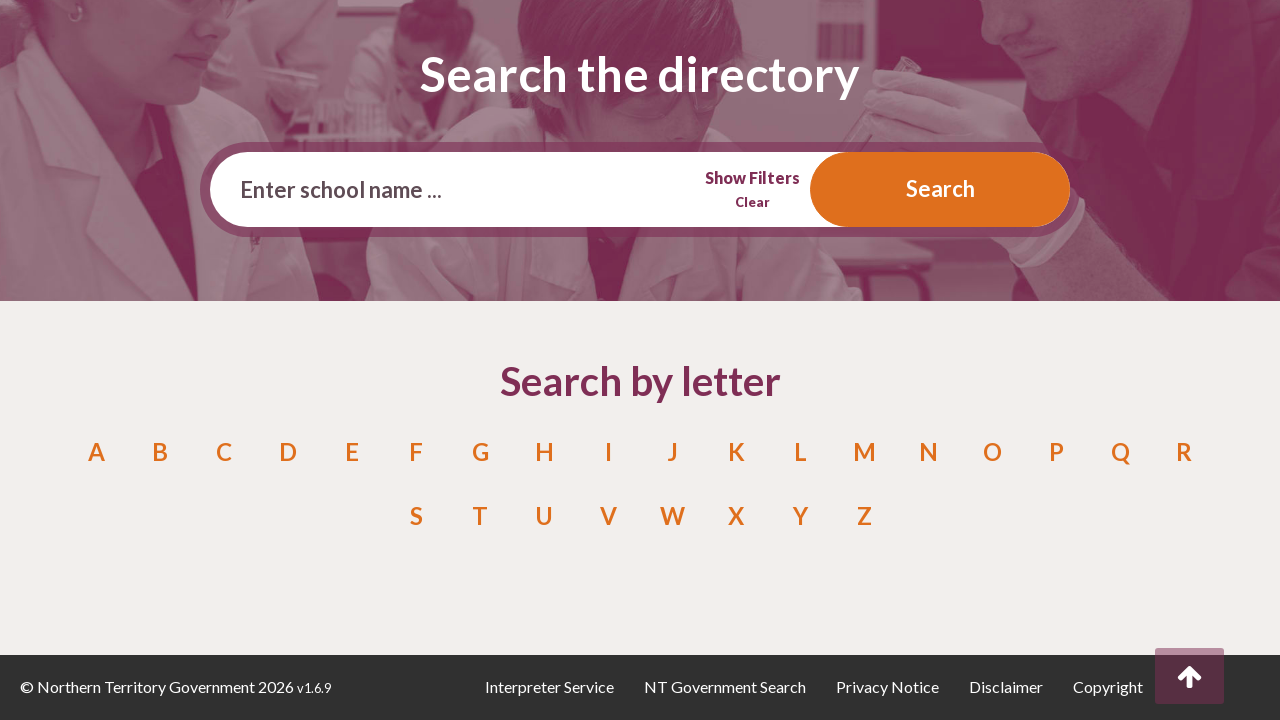

School list reloaded and ready for next iteration
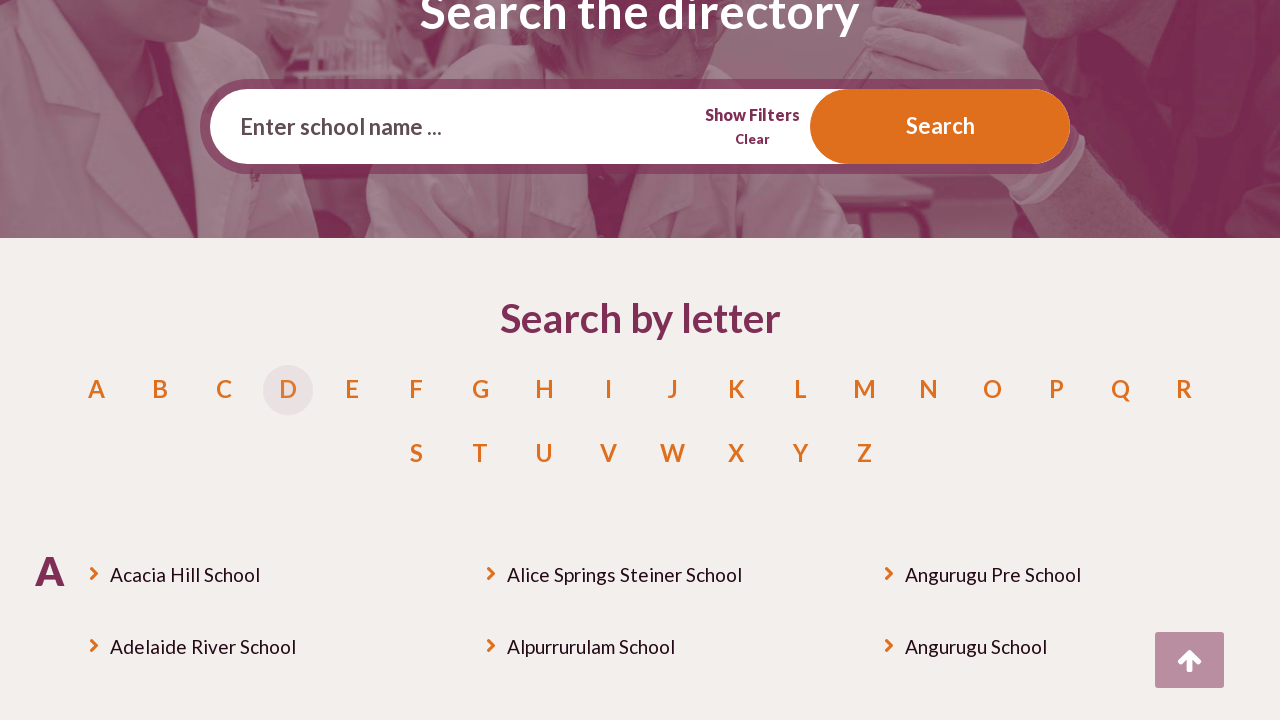

Retrieved all school links from search panel (iteration 4/10)
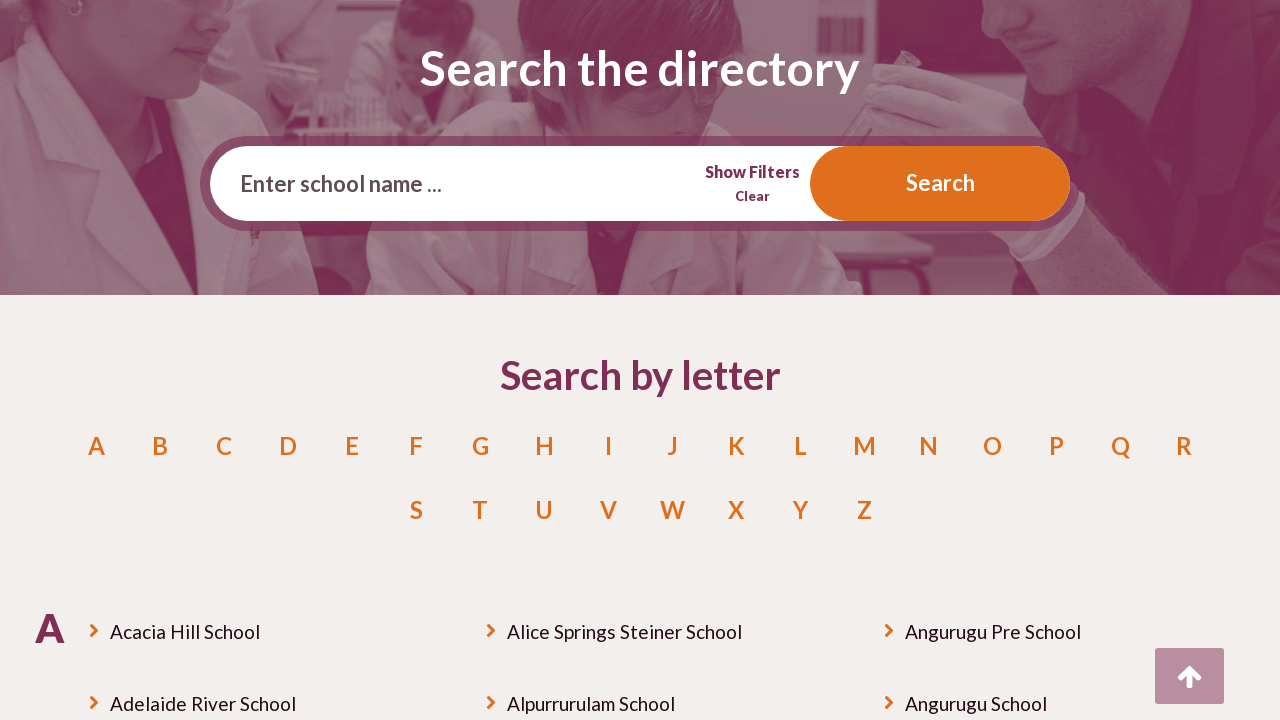

Clicked on school link at index 3
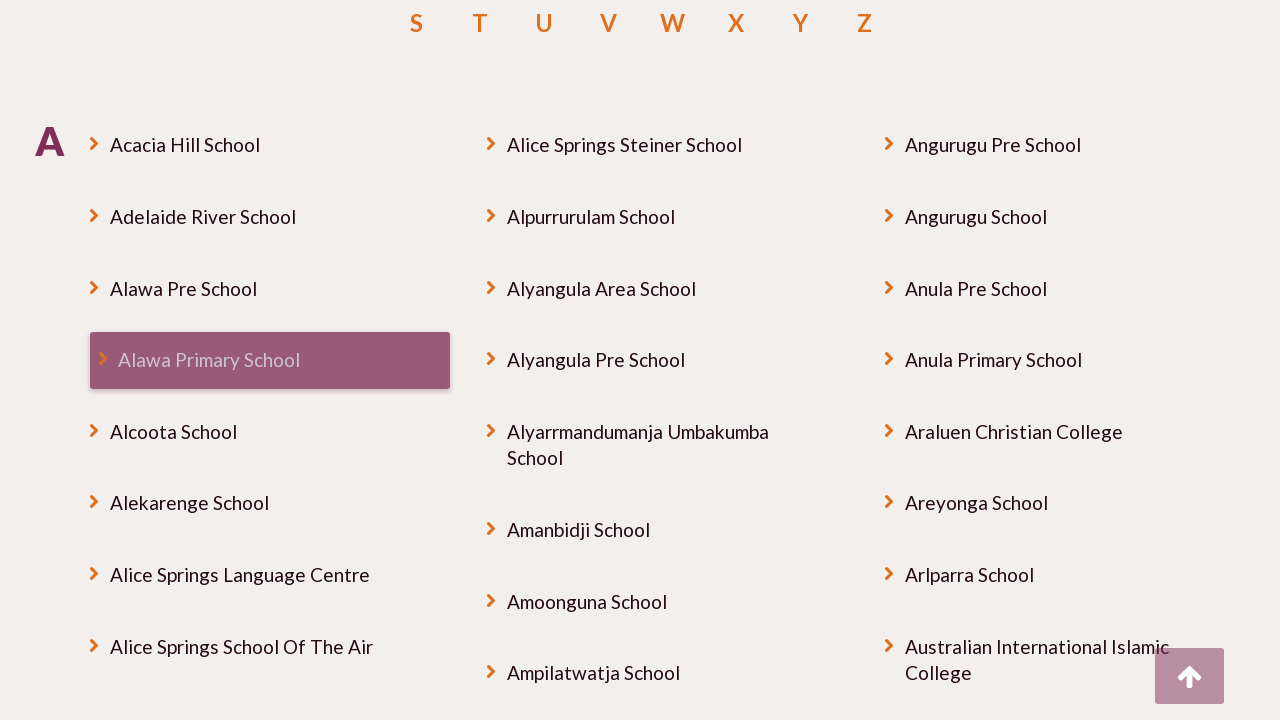

School details page loaded with title visible
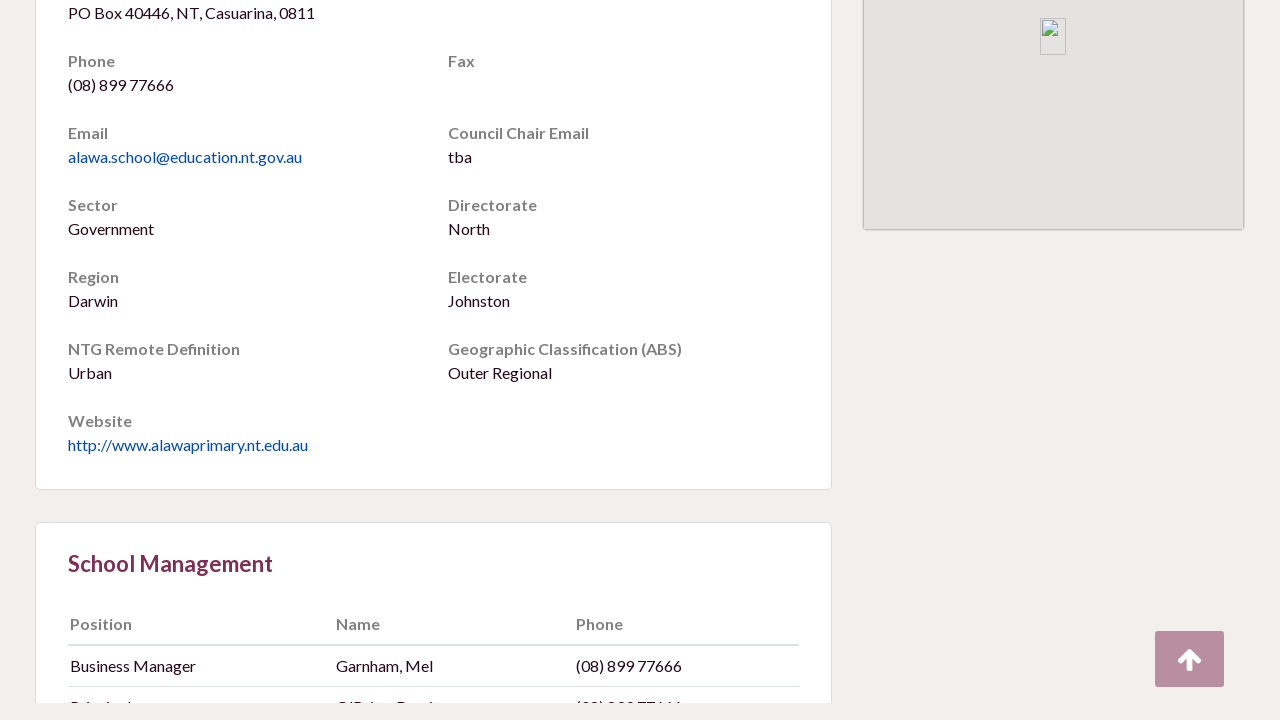

Navigated back to school list
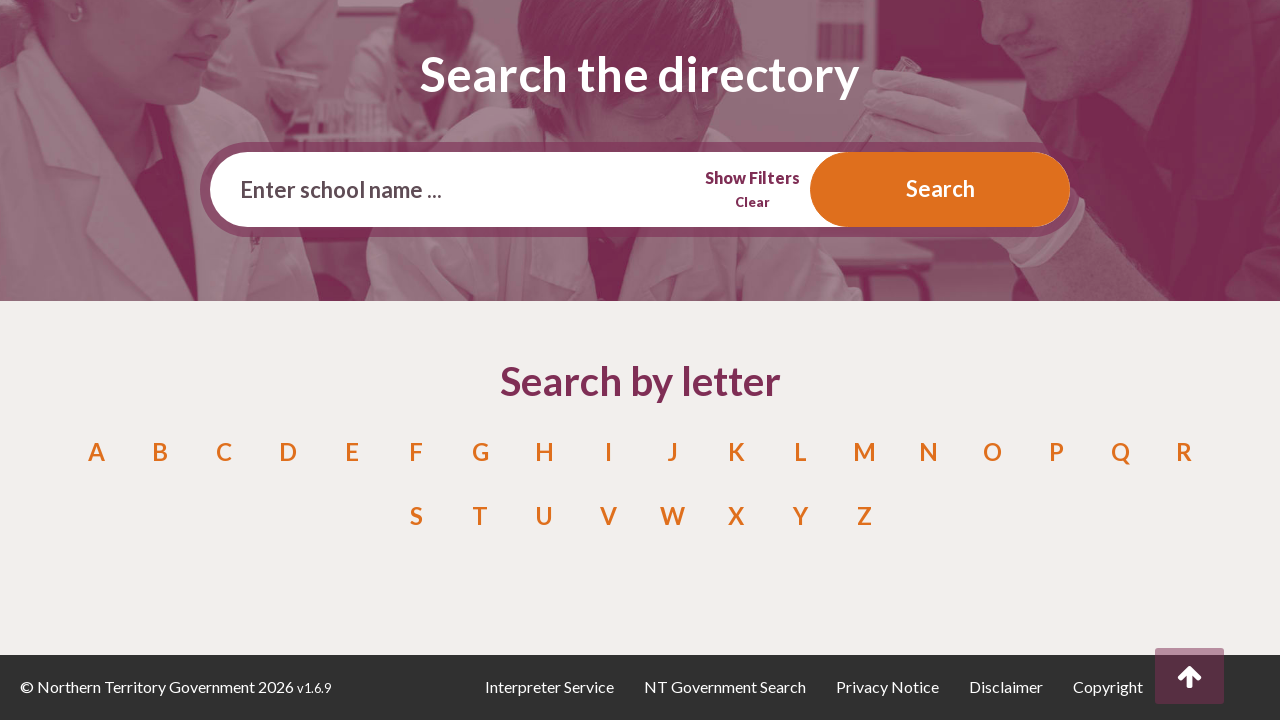

School list reloaded and ready for next iteration
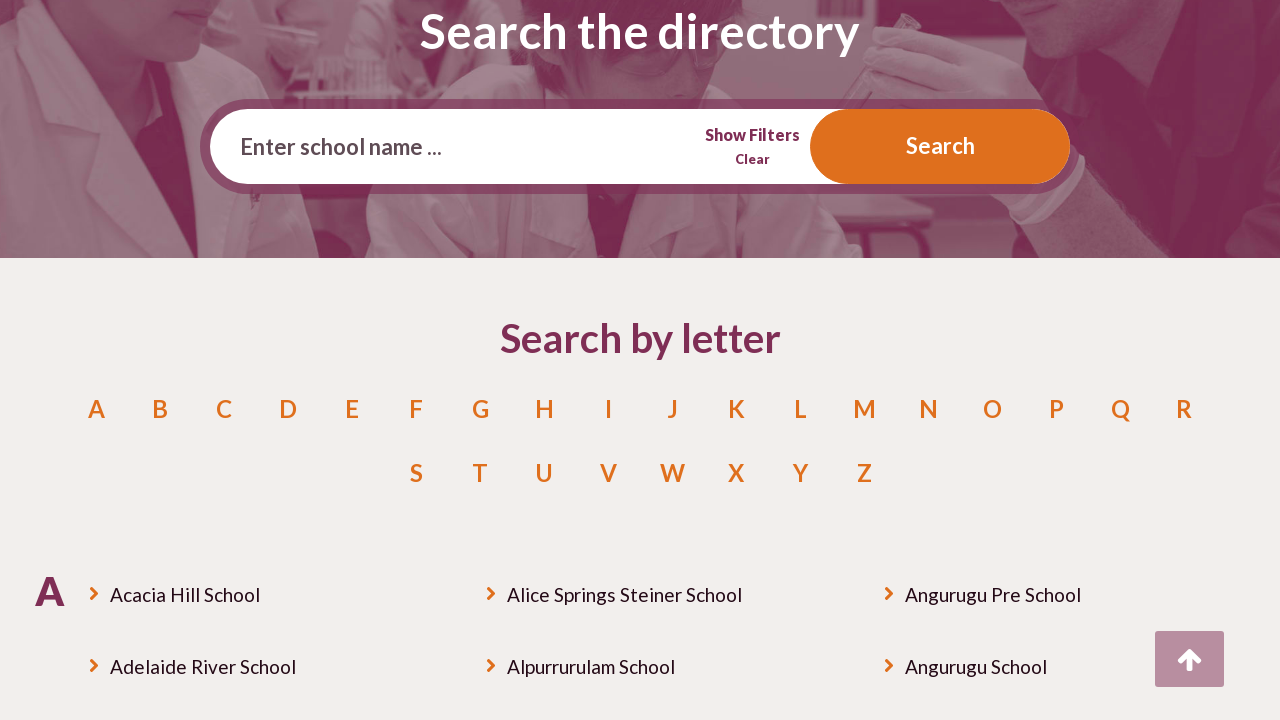

Retrieved all school links from search panel (iteration 5/10)
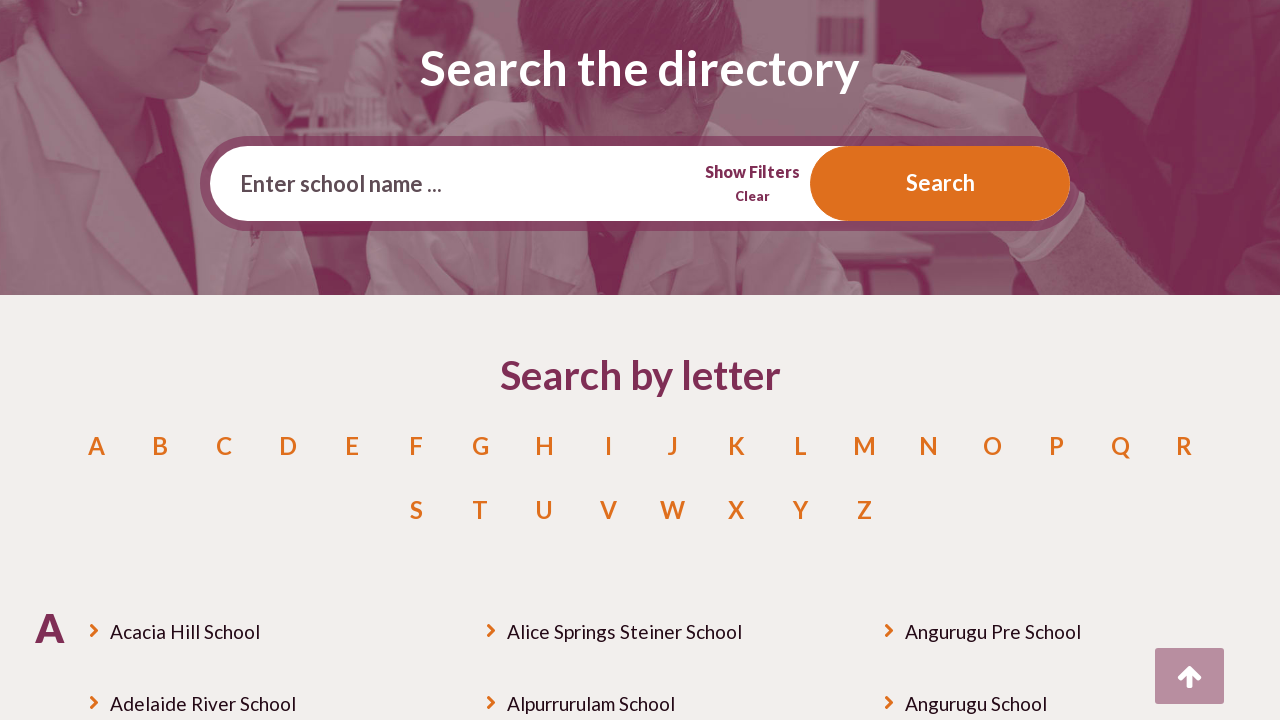

Clicked on school link at index 4
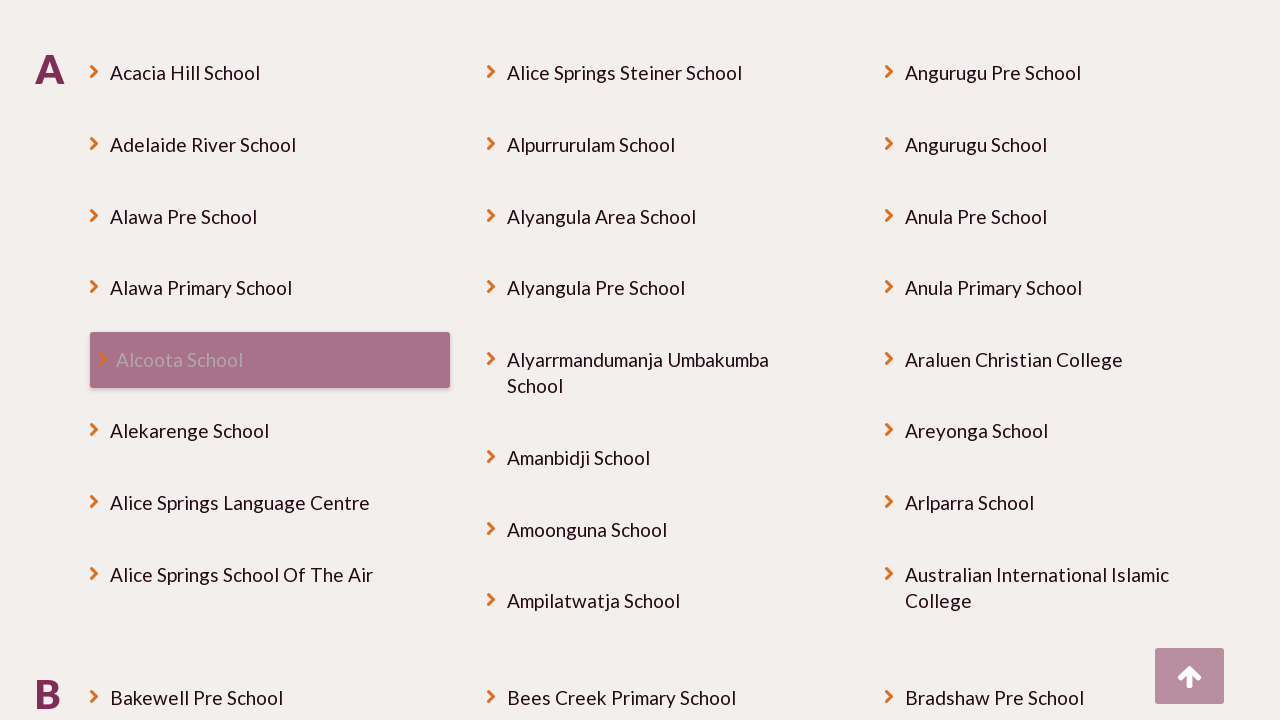

School details page loaded with title visible
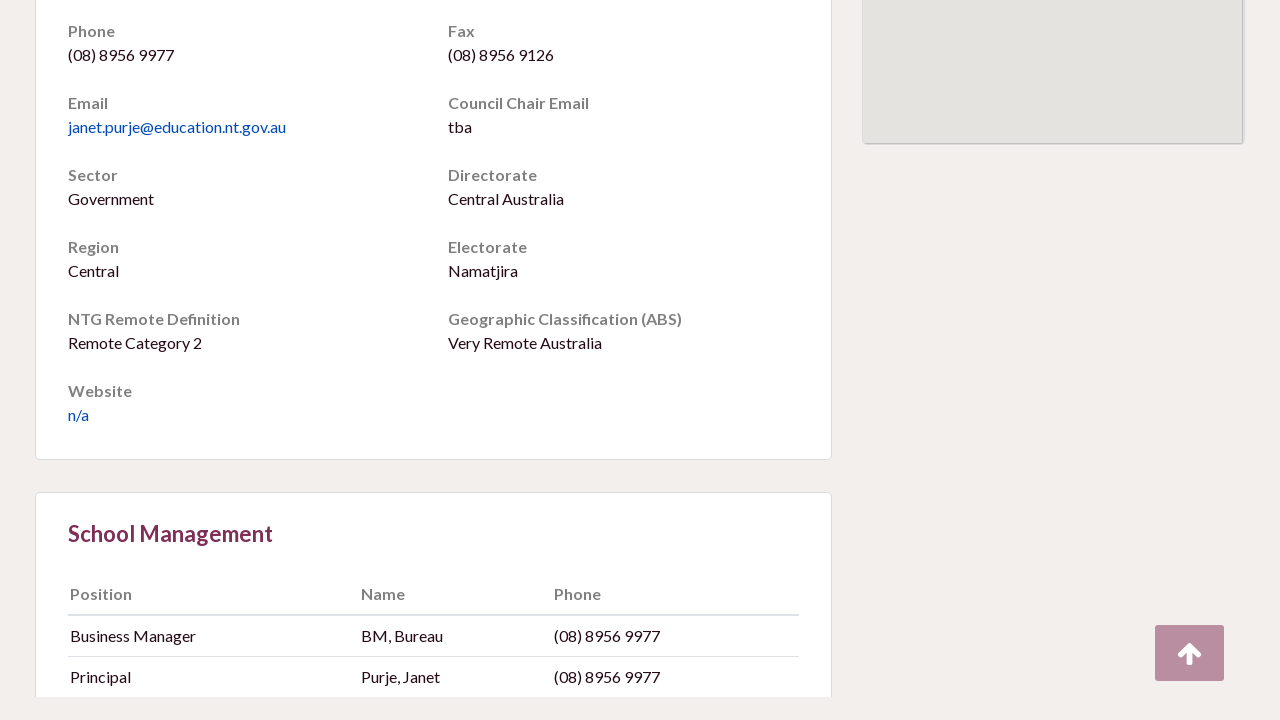

Navigated back to school list
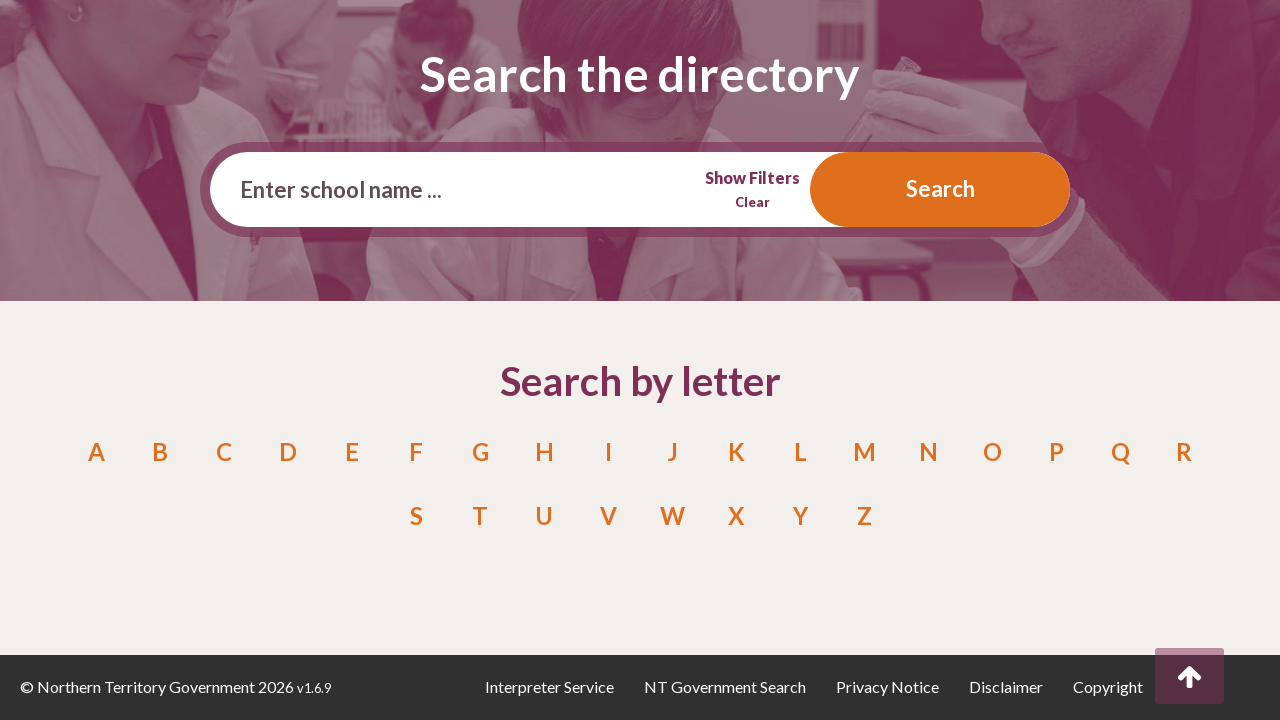

School list reloaded and ready for next iteration
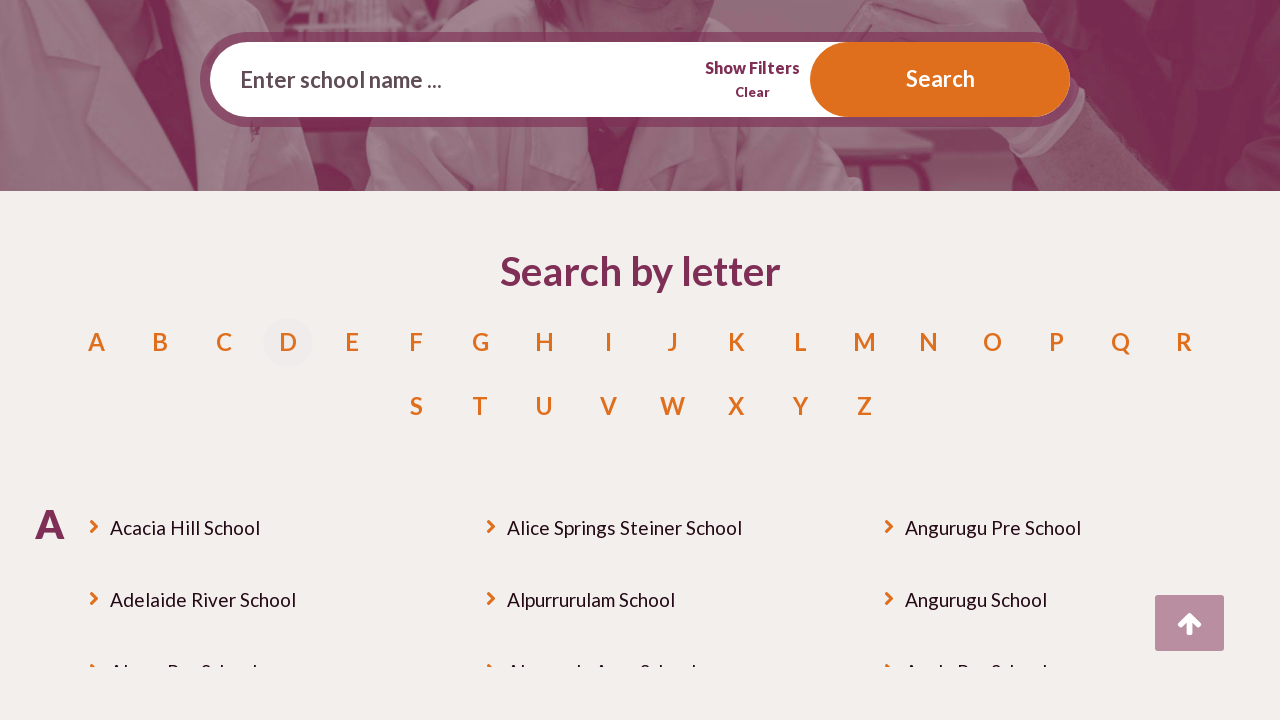

Retrieved all school links from search panel (iteration 6/10)
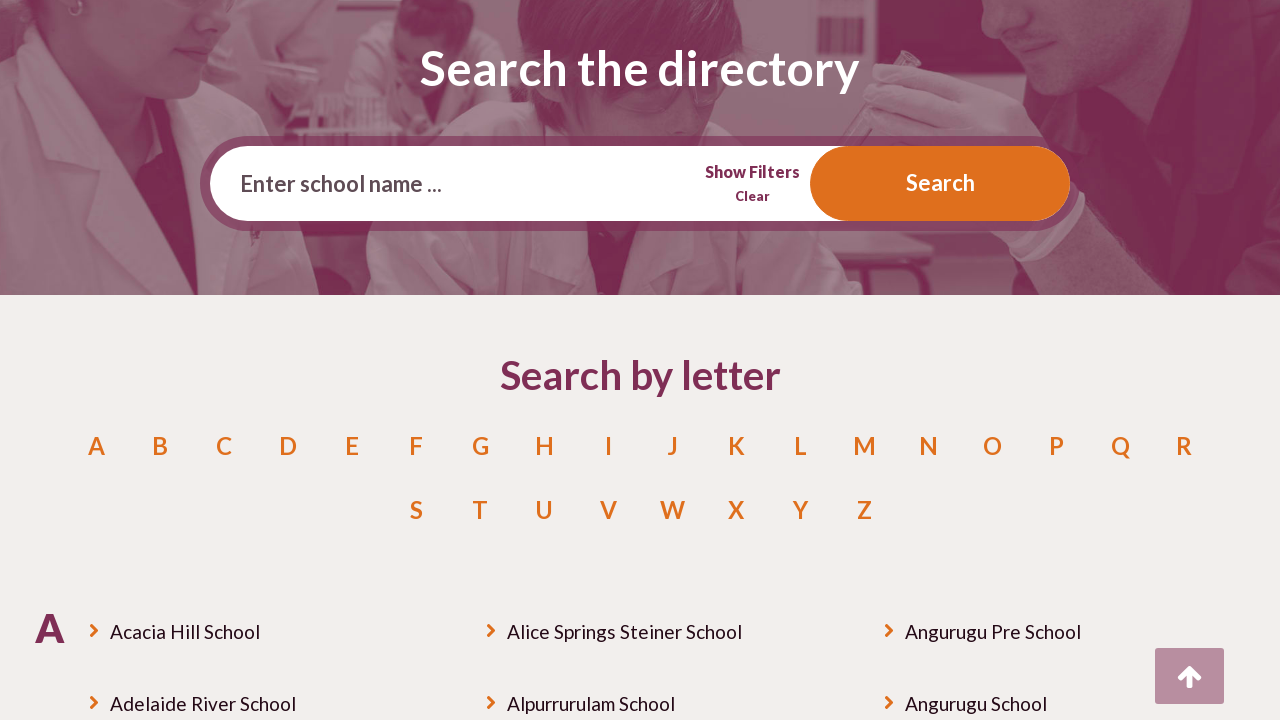

Clicked on school link at index 5
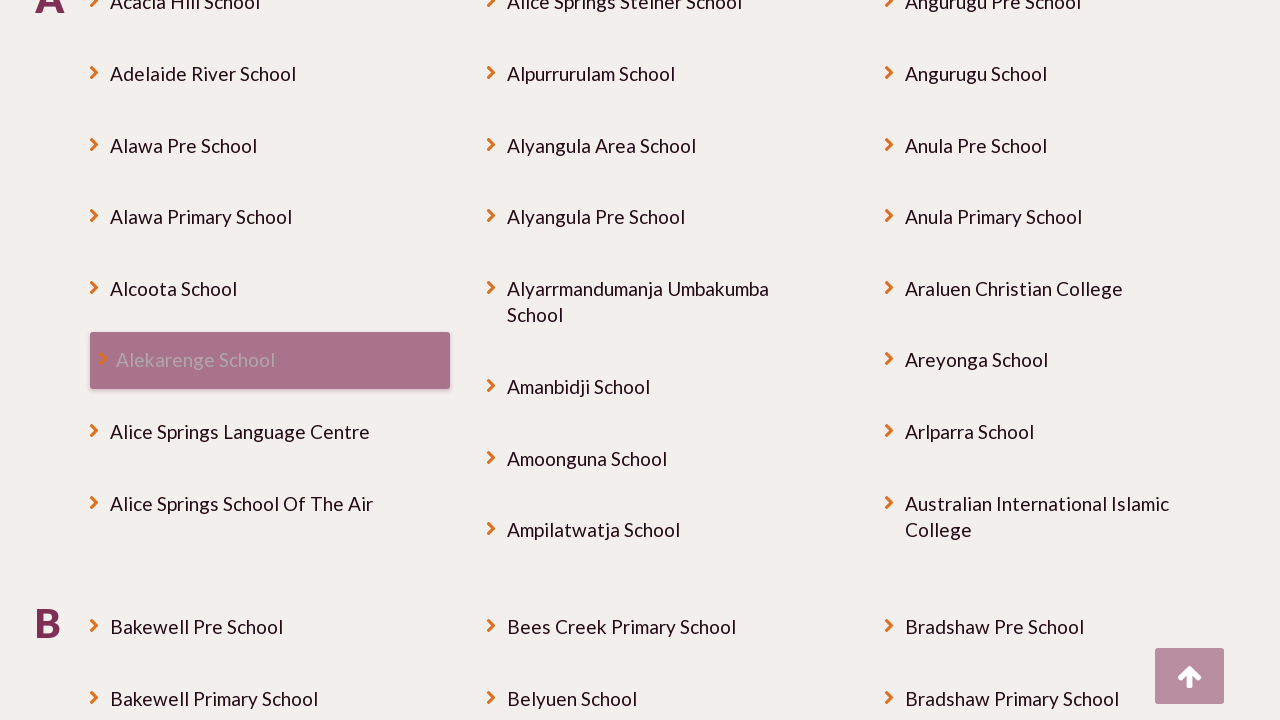

School details page loaded with title visible
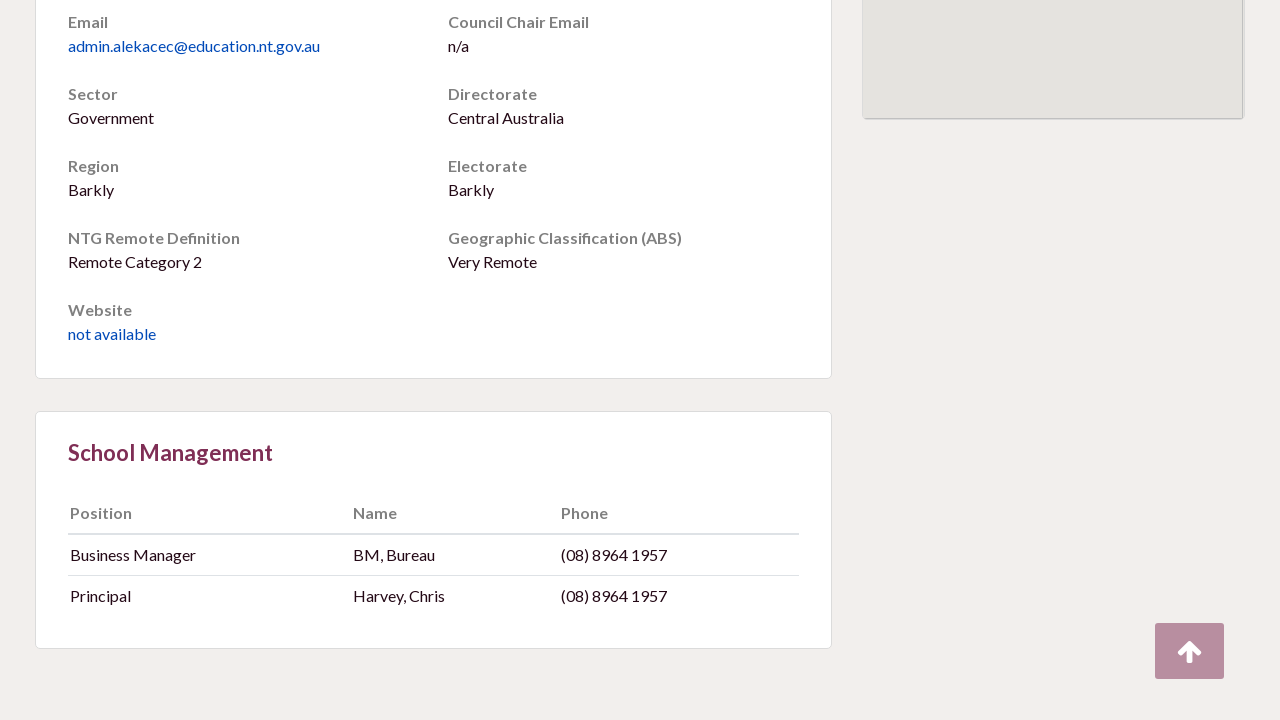

Navigated back to school list
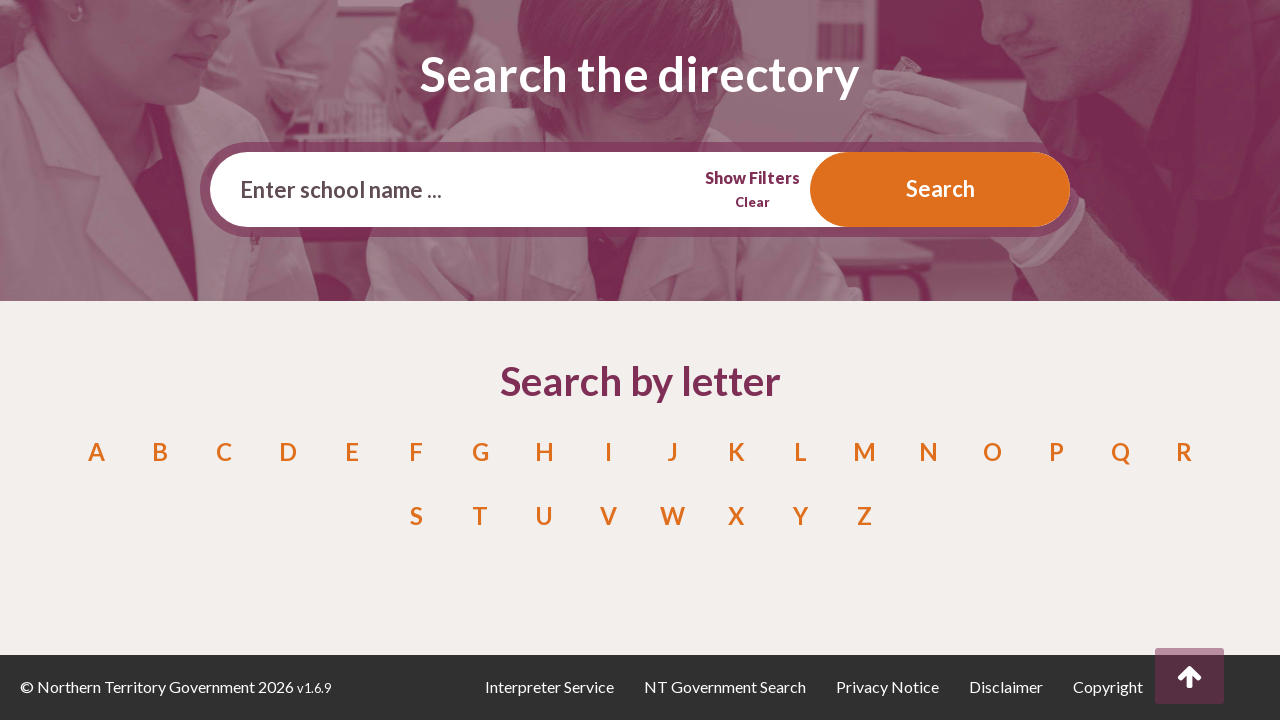

School list reloaded and ready for next iteration
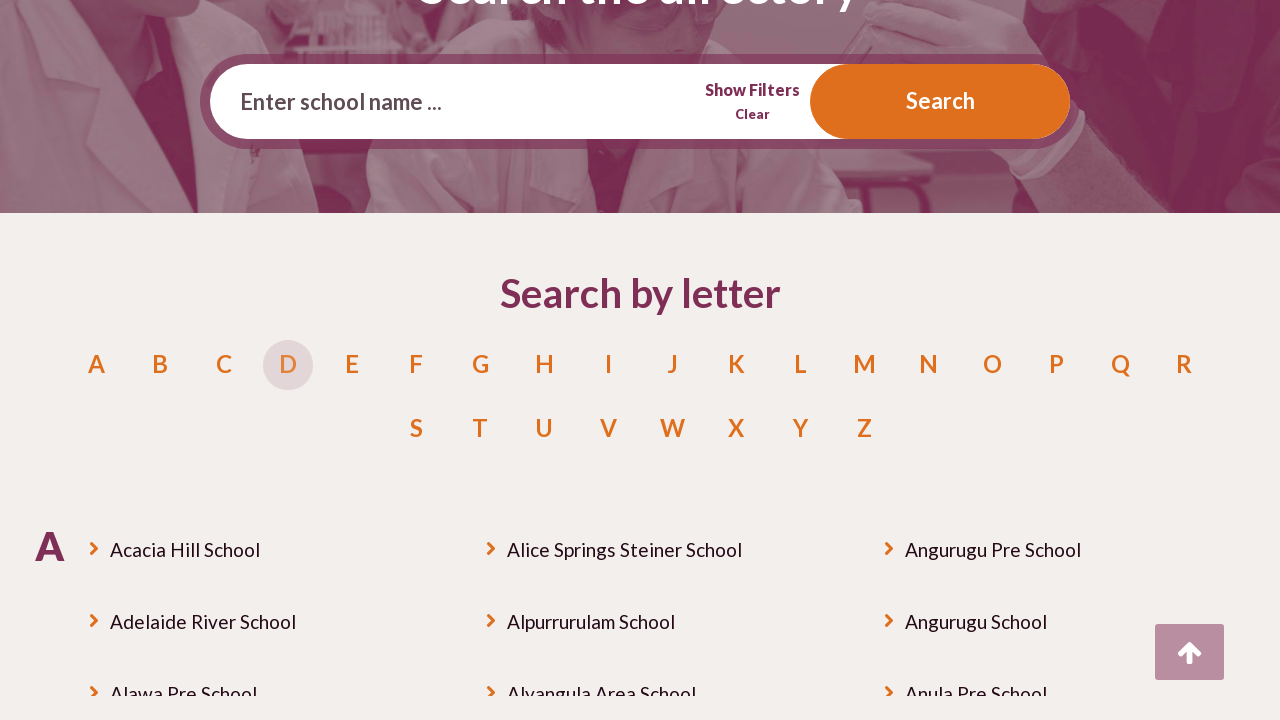

Retrieved all school links from search panel (iteration 7/10)
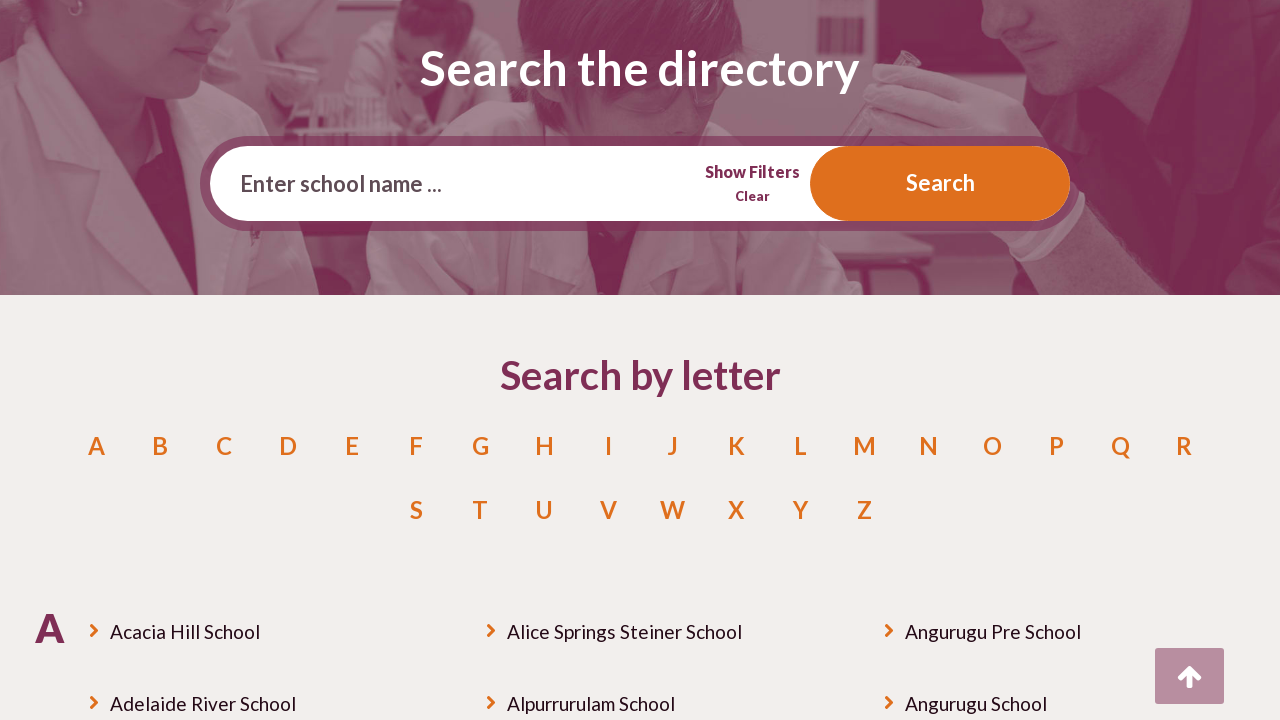

Clicked on school link at index 6
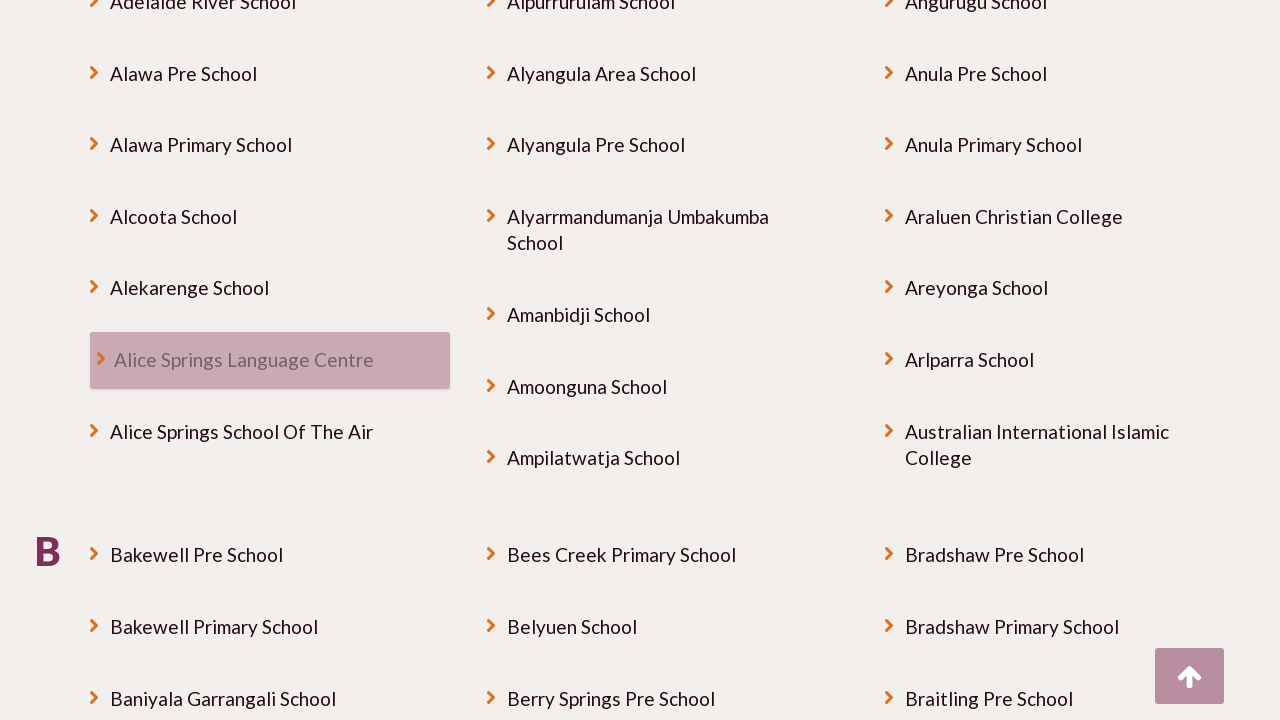

School details page loaded with title visible
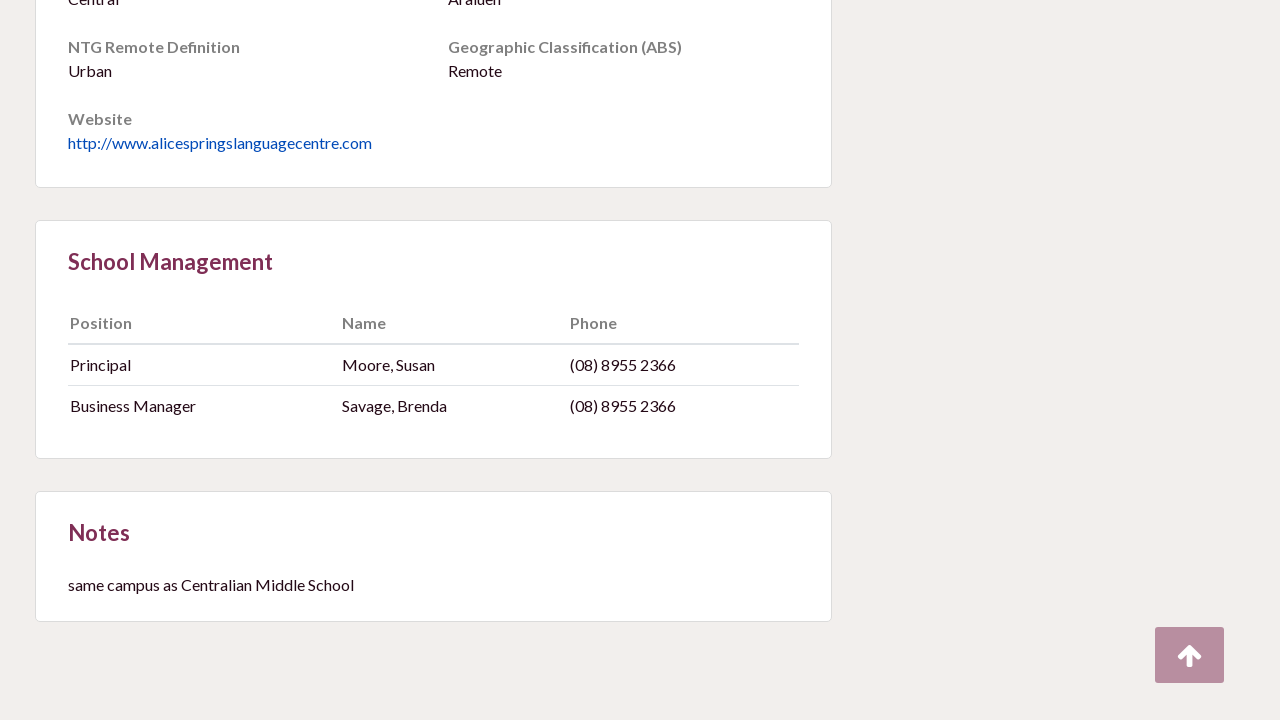

Navigated back to school list
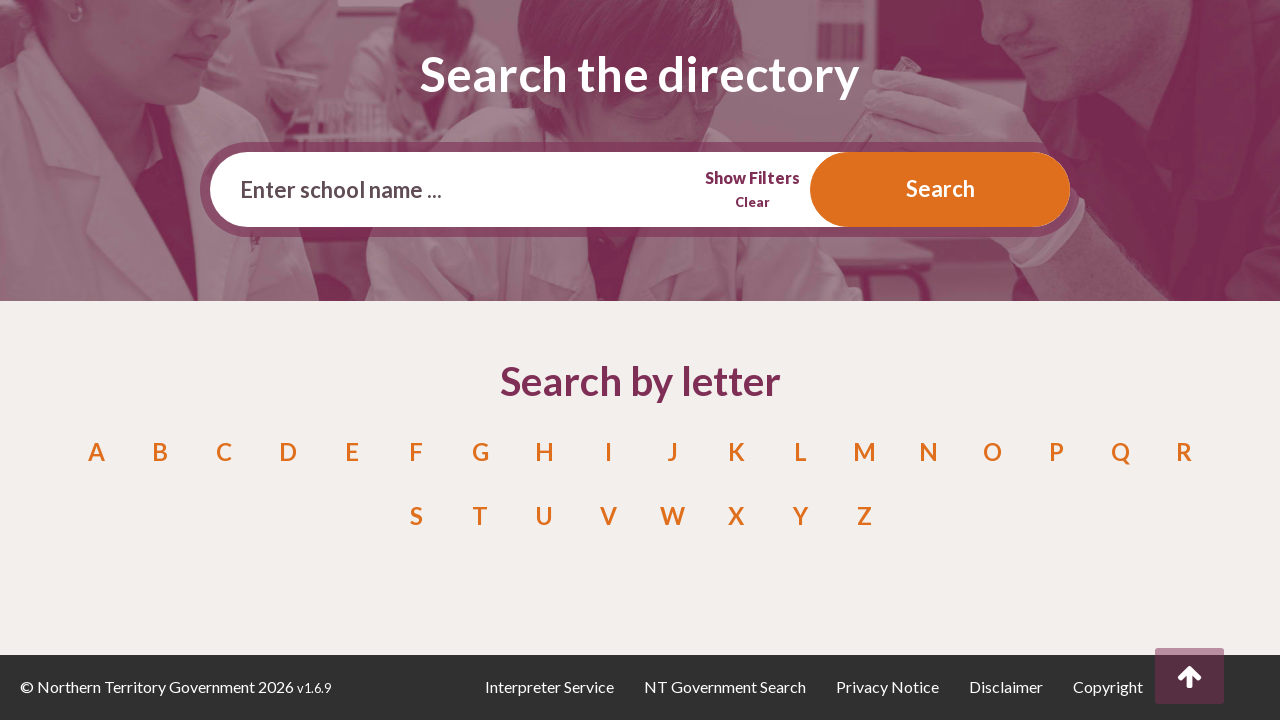

School list reloaded and ready for next iteration
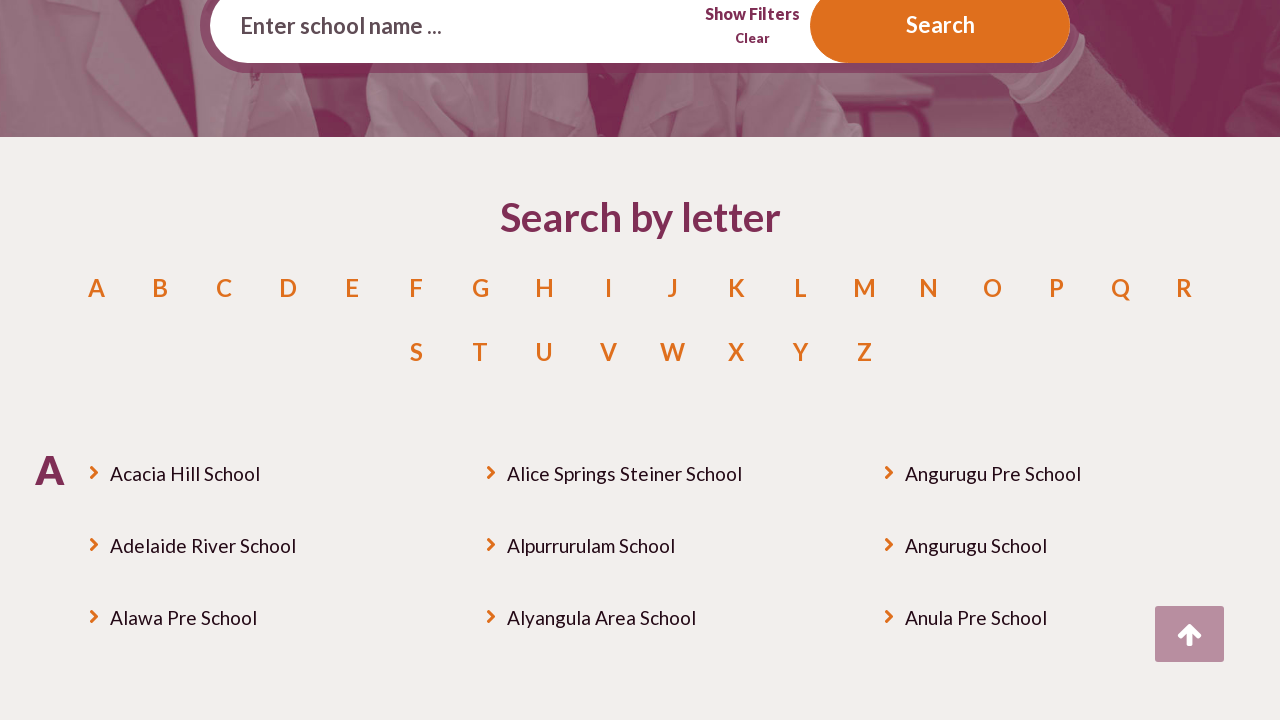

Retrieved all school links from search panel (iteration 8/10)
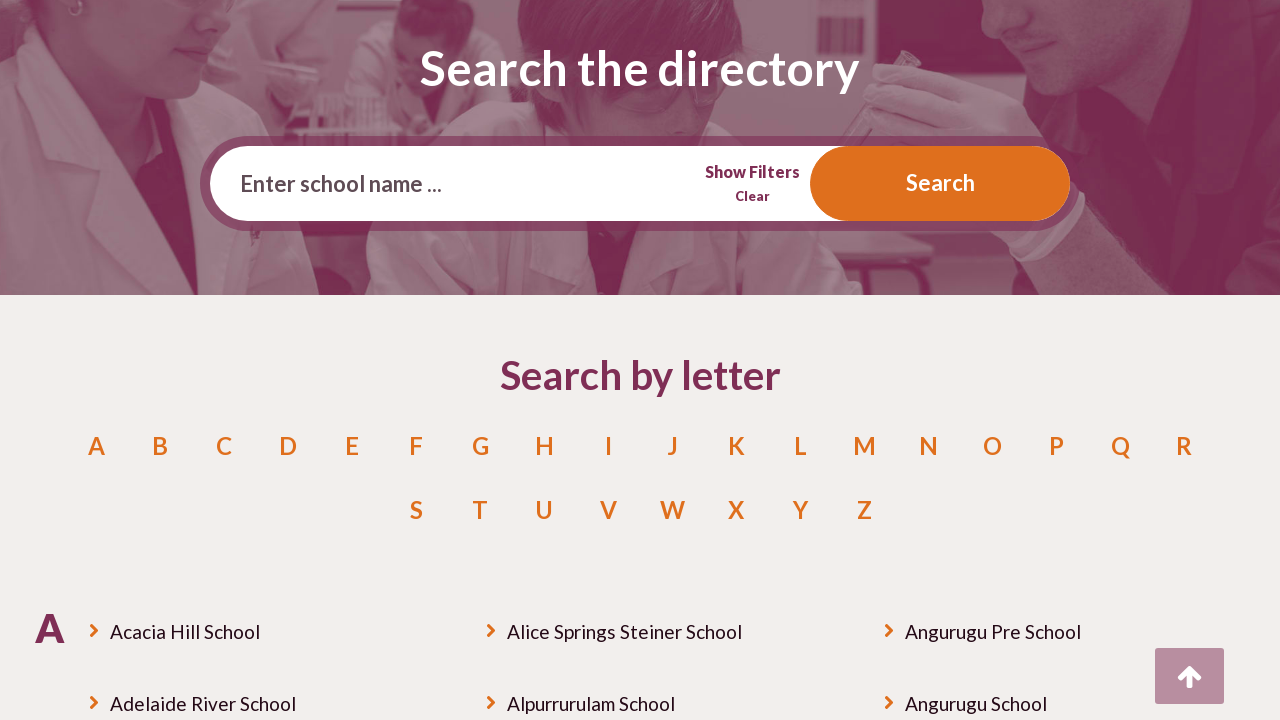

Clicked on school link at index 7
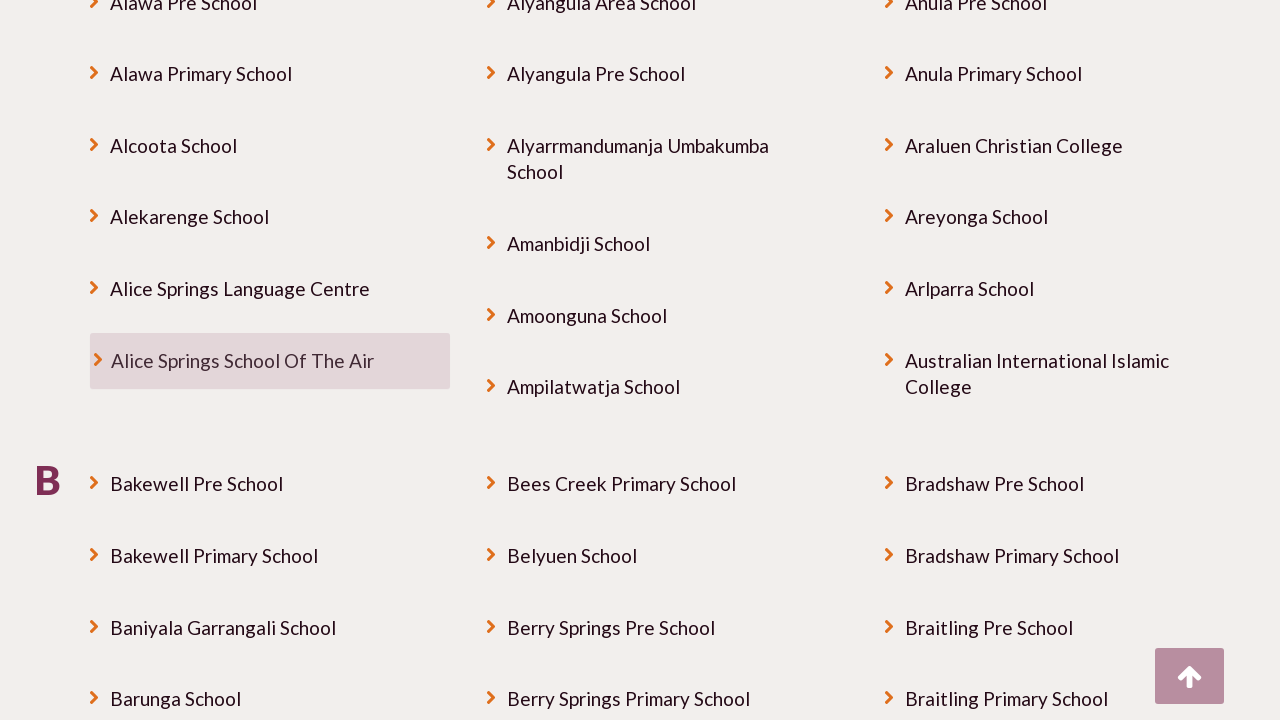

School details page loaded with title visible
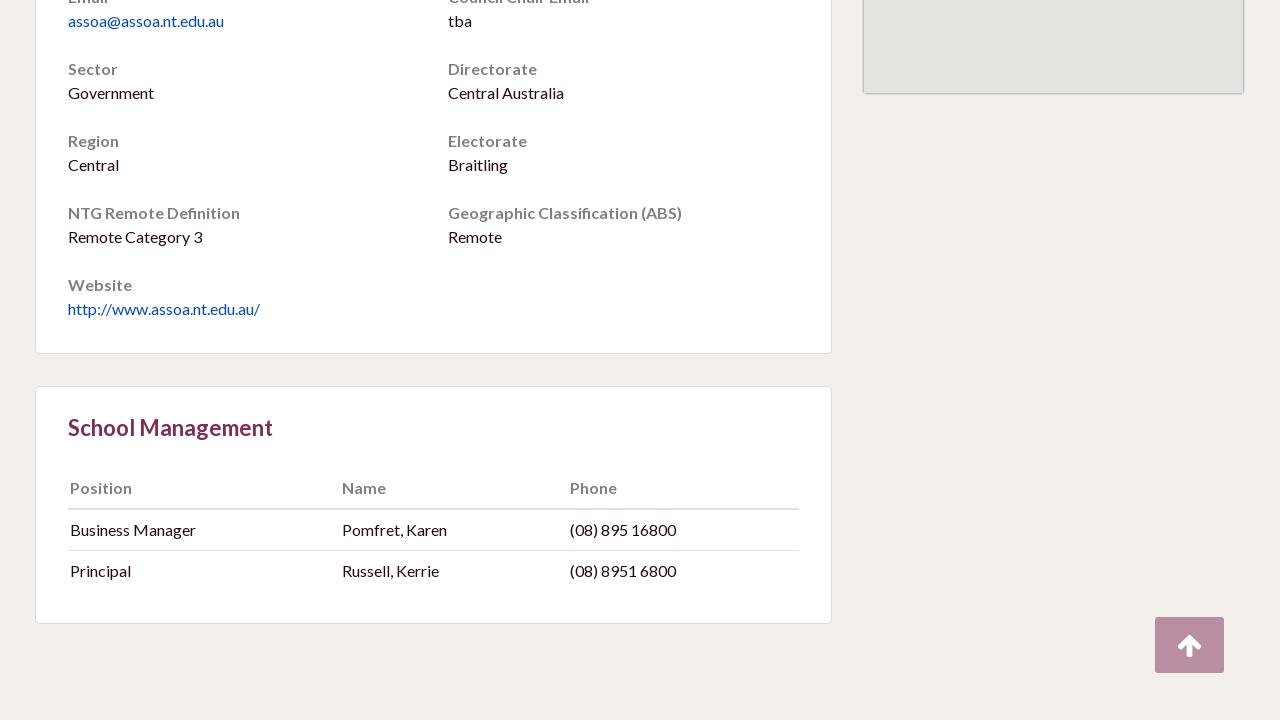

Navigated back to school list
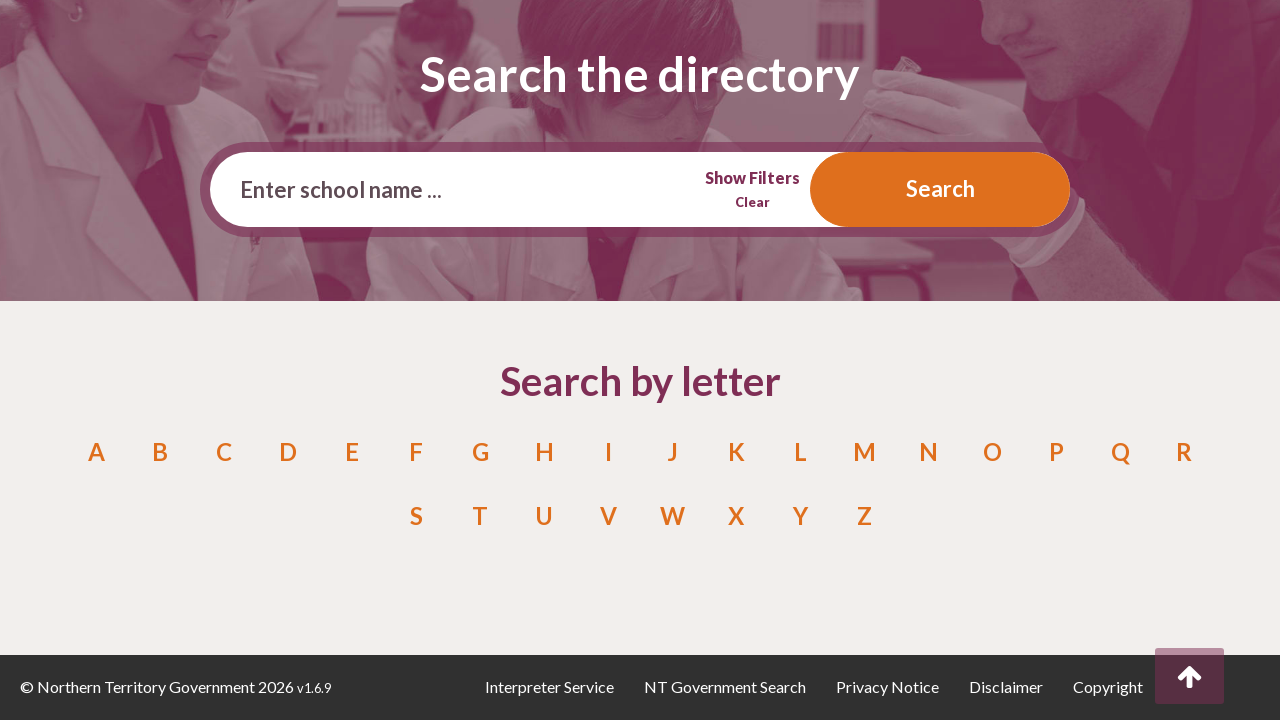

School list reloaded and ready for next iteration
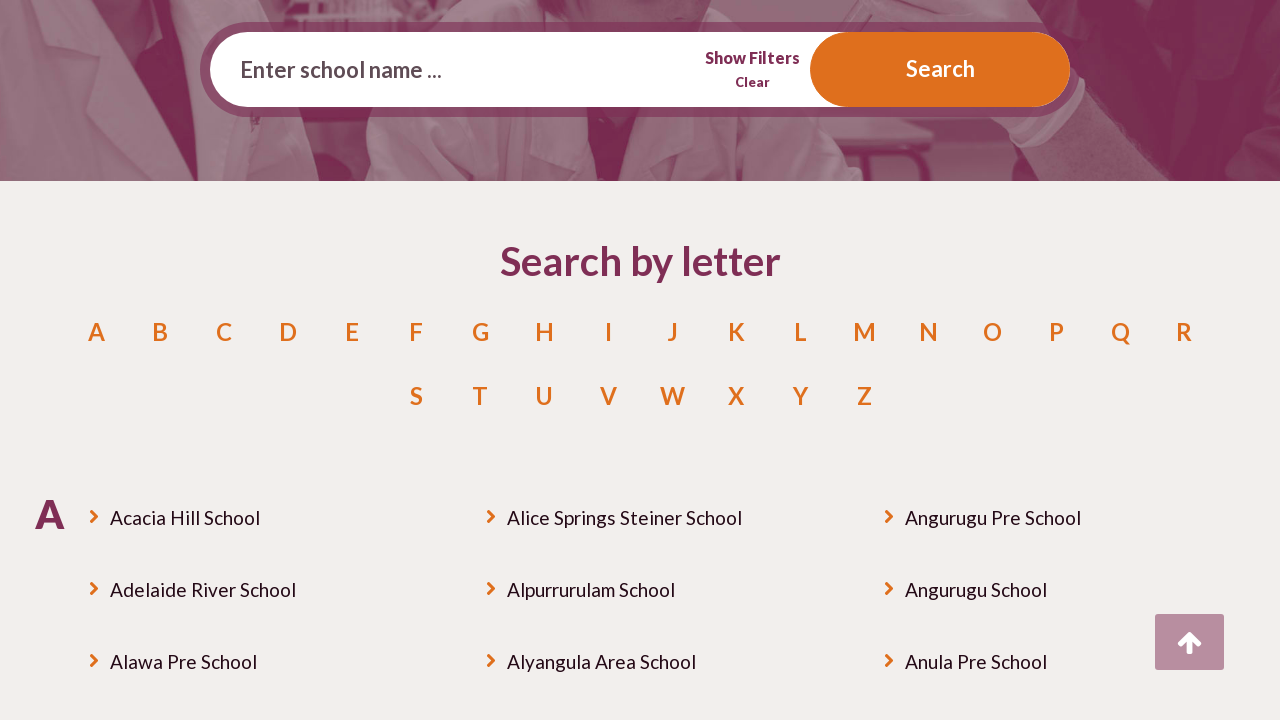

Retrieved all school links from search panel (iteration 9/10)
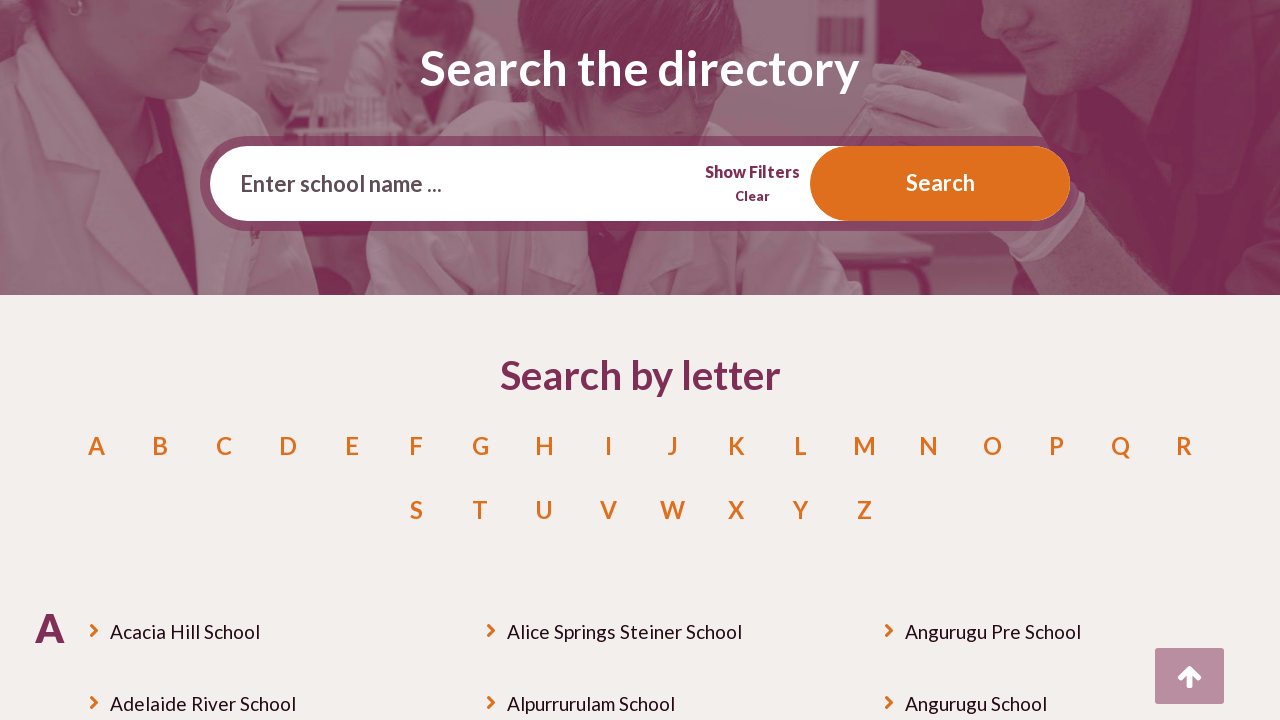

Clicked on school link at index 8
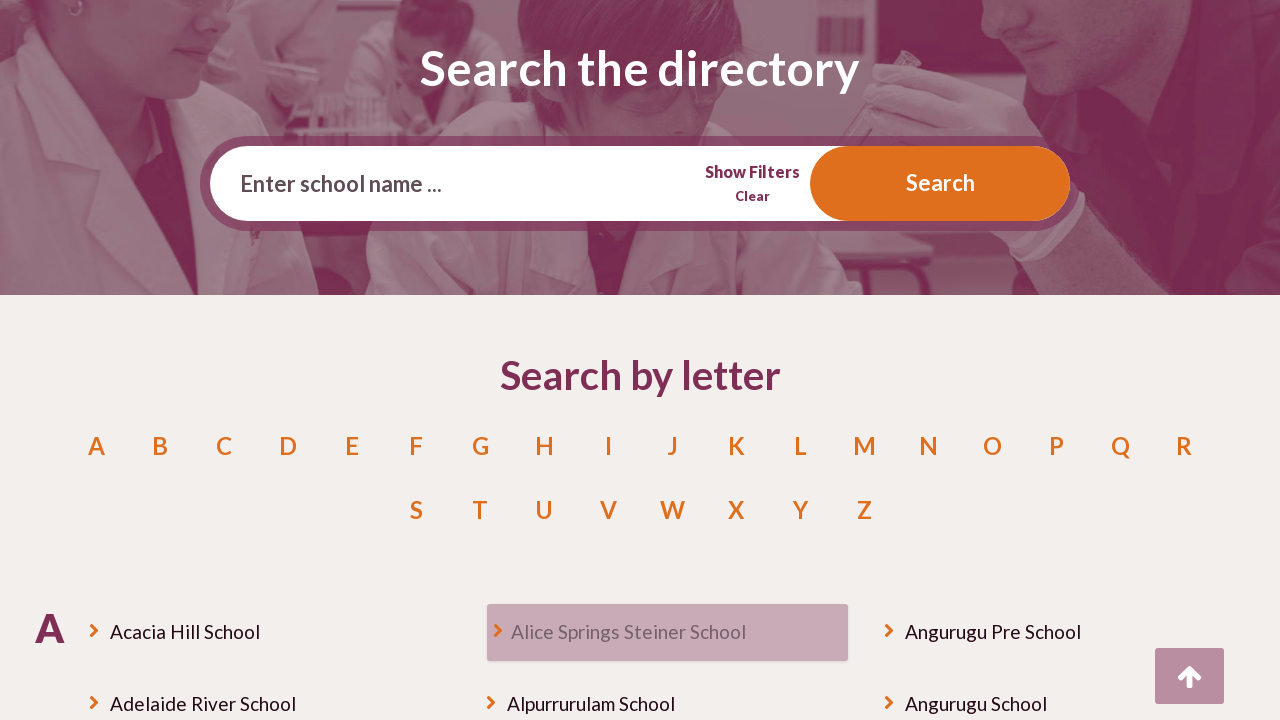

School details page loaded with title visible
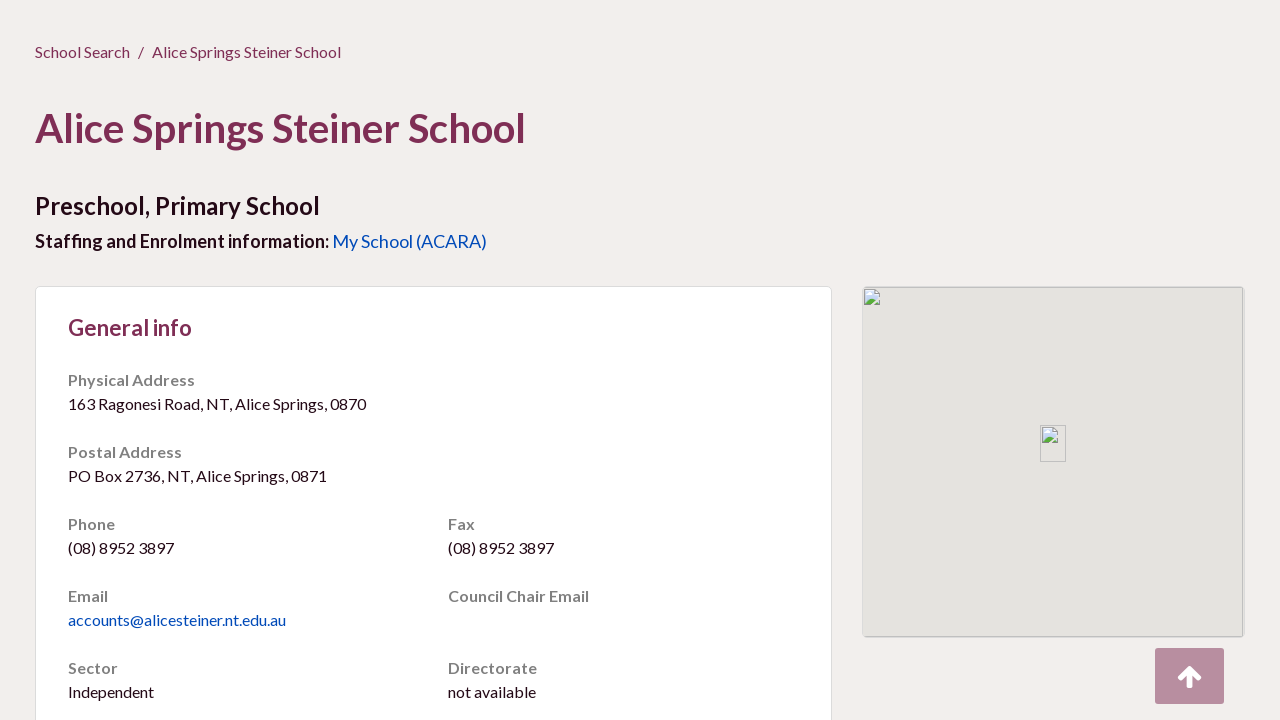

Navigated back to school list
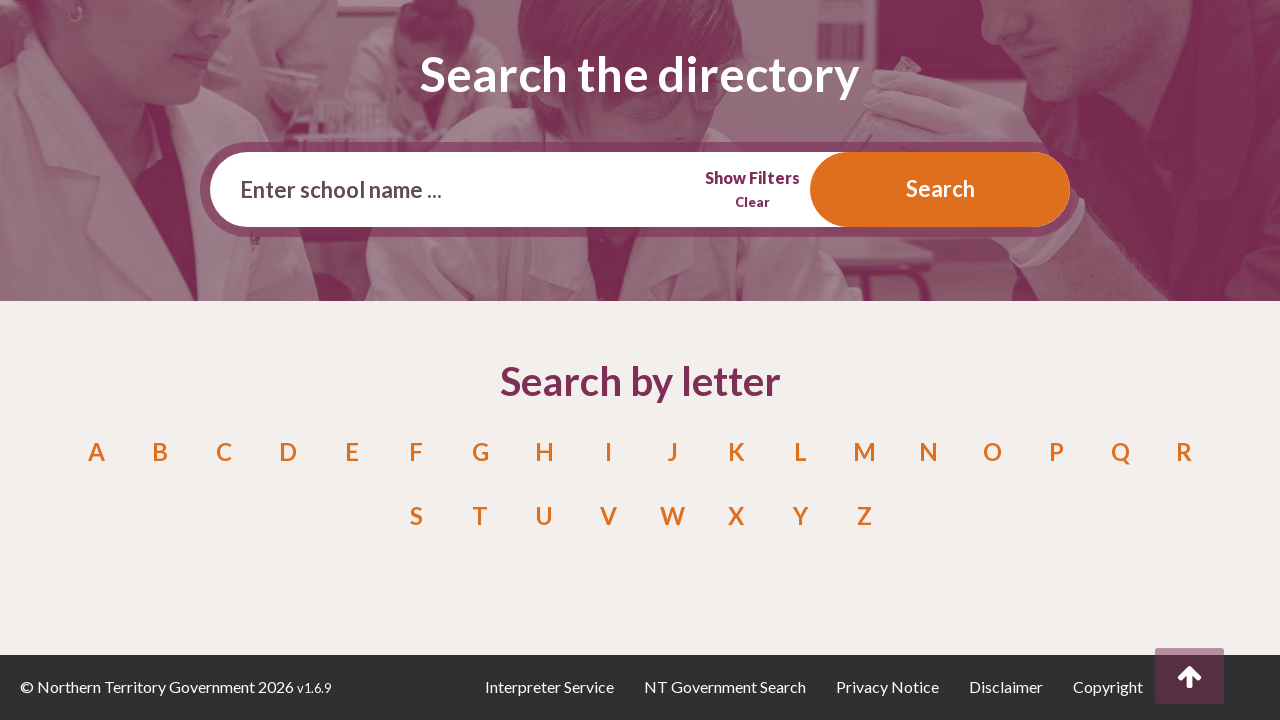

School list reloaded and ready for next iteration
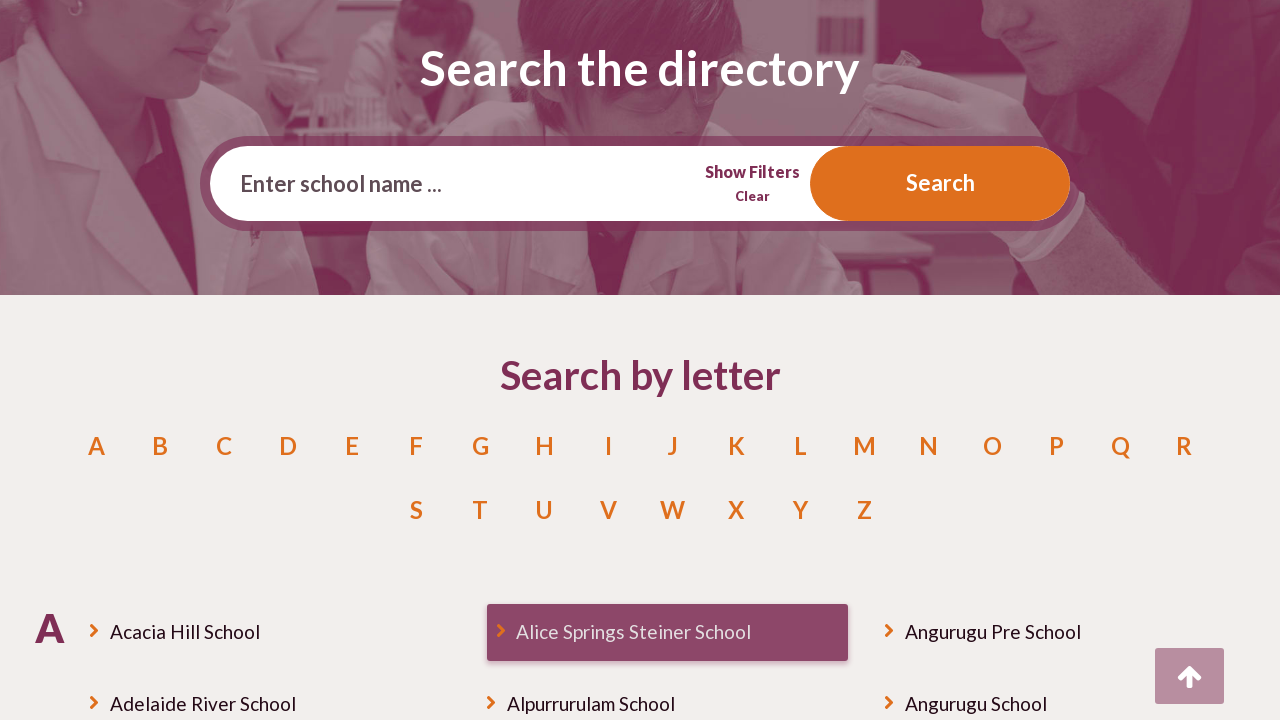

Retrieved all school links from search panel (iteration 10/10)
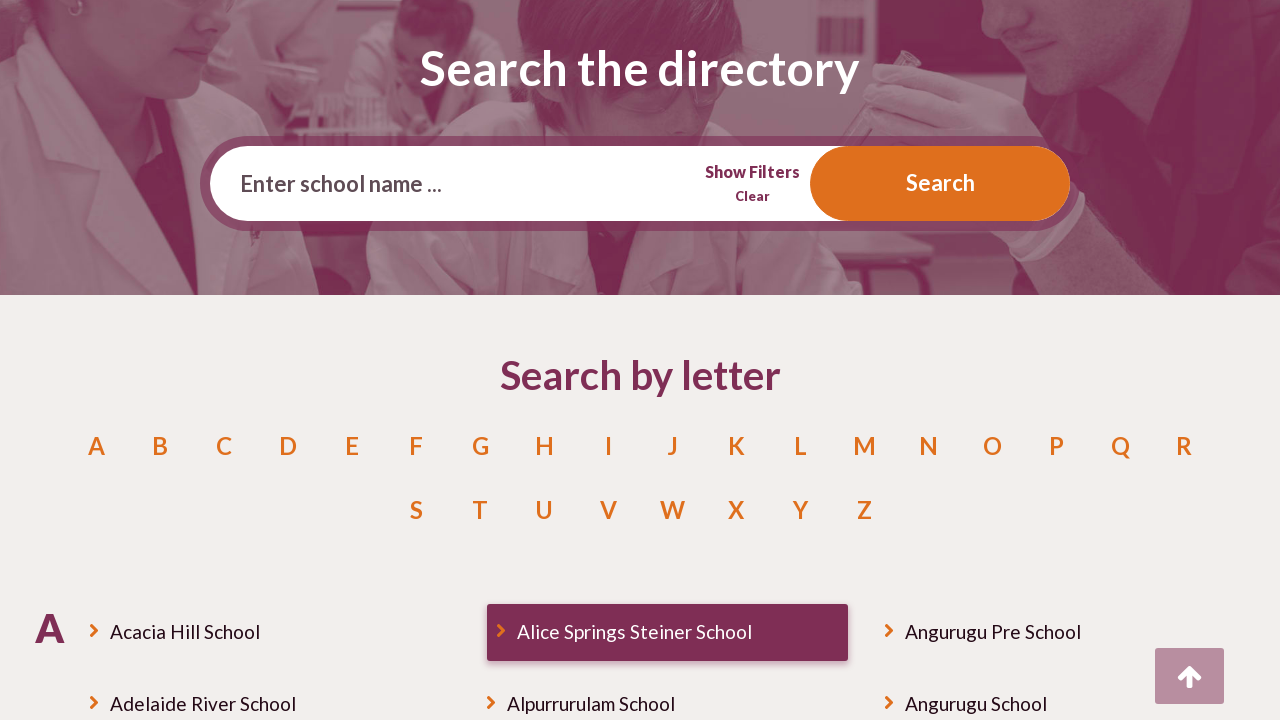

Clicked on school link at index 9
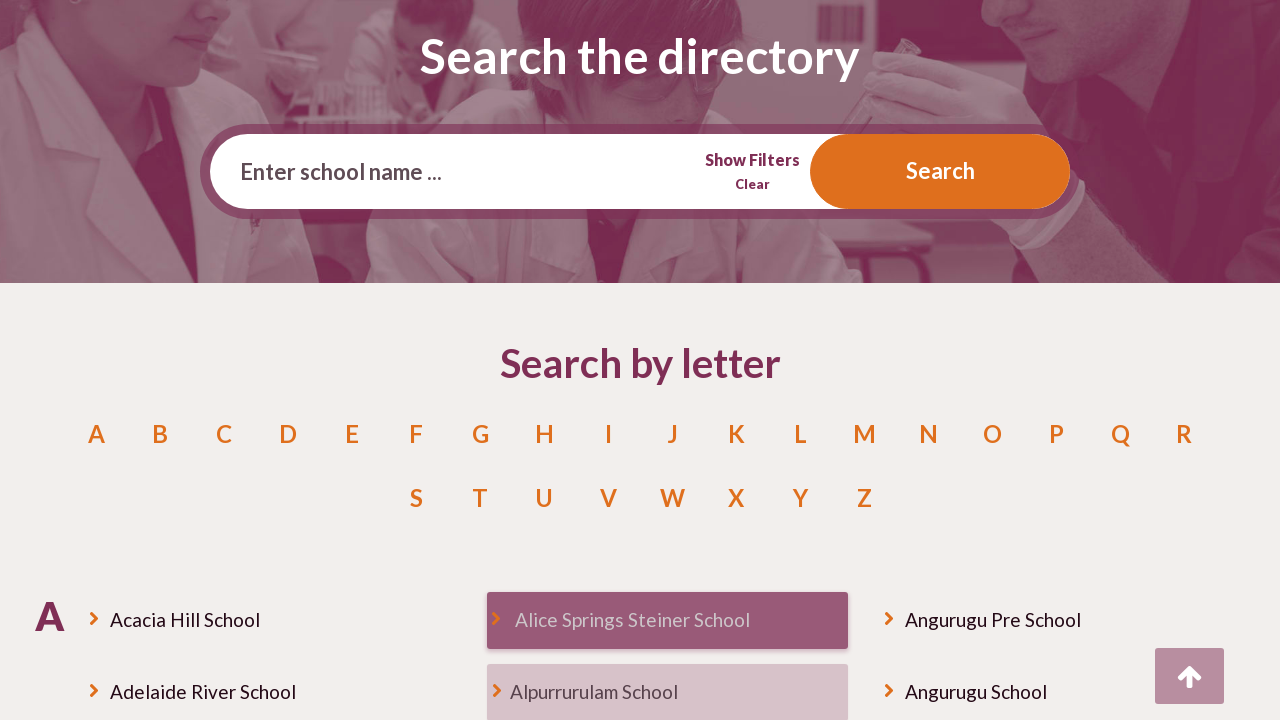

School details page loaded with title visible
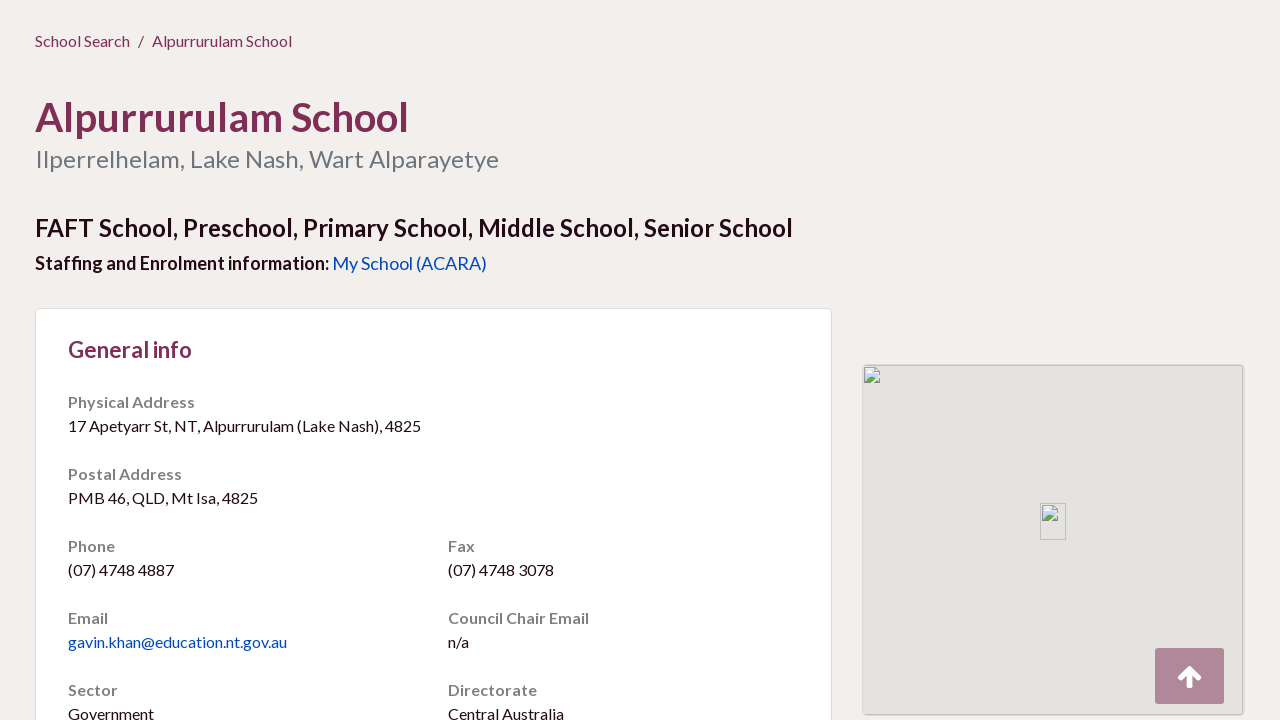

Navigated back to school list
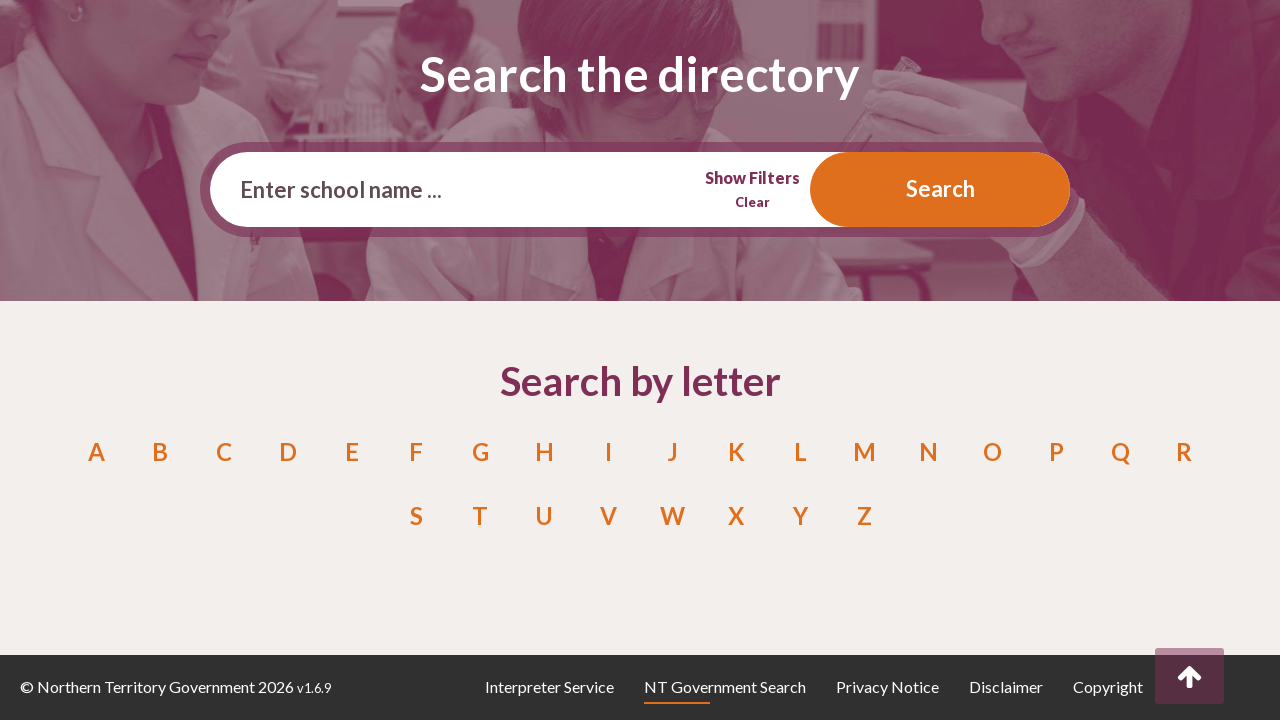

School list reloaded and ready for next iteration
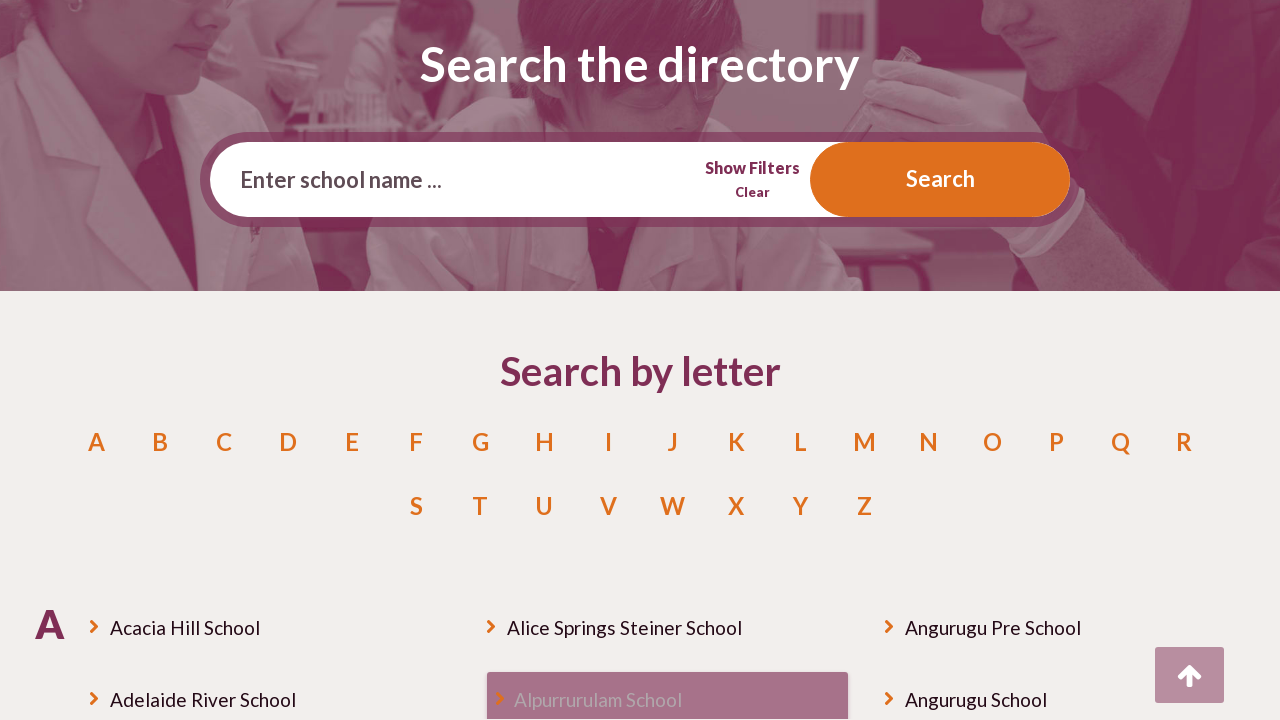

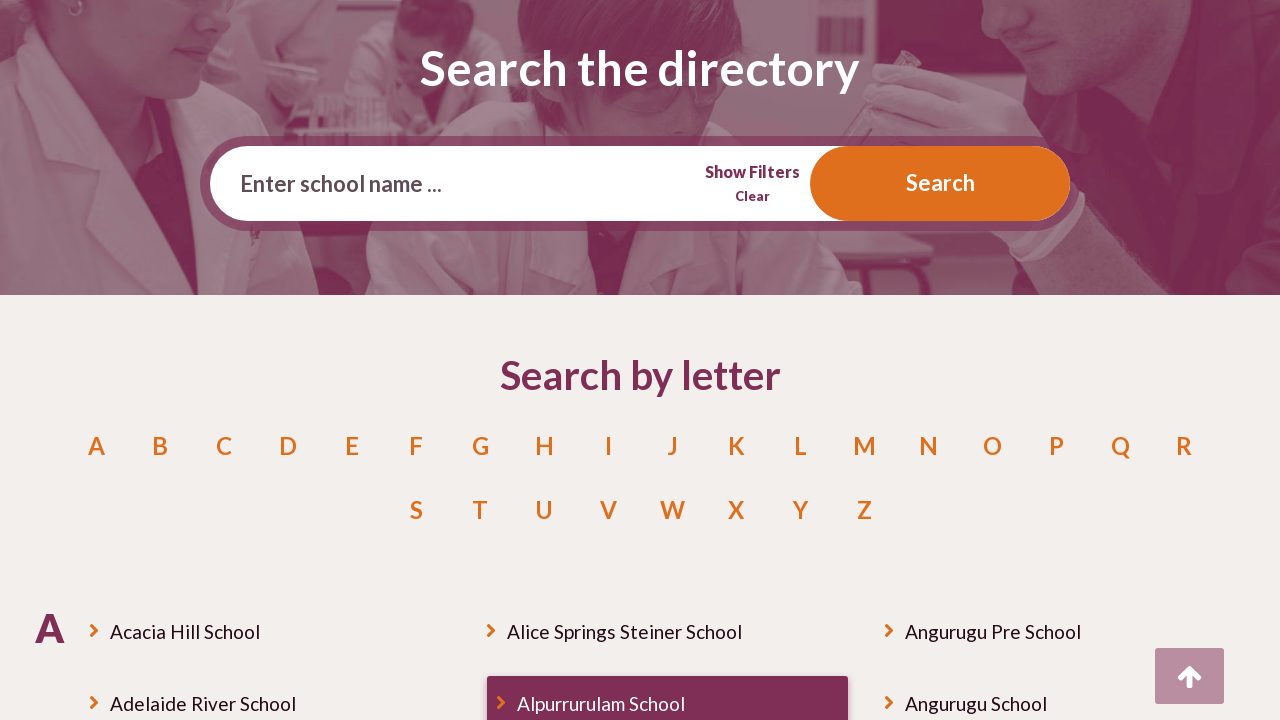